Tests the recently played songs page by selecting a previous day from the date dropdown and clicking the "load more" button to expand the song list until all songs are visible.

Starting URL: https://www.thepeak.fm/recentlyplayed/

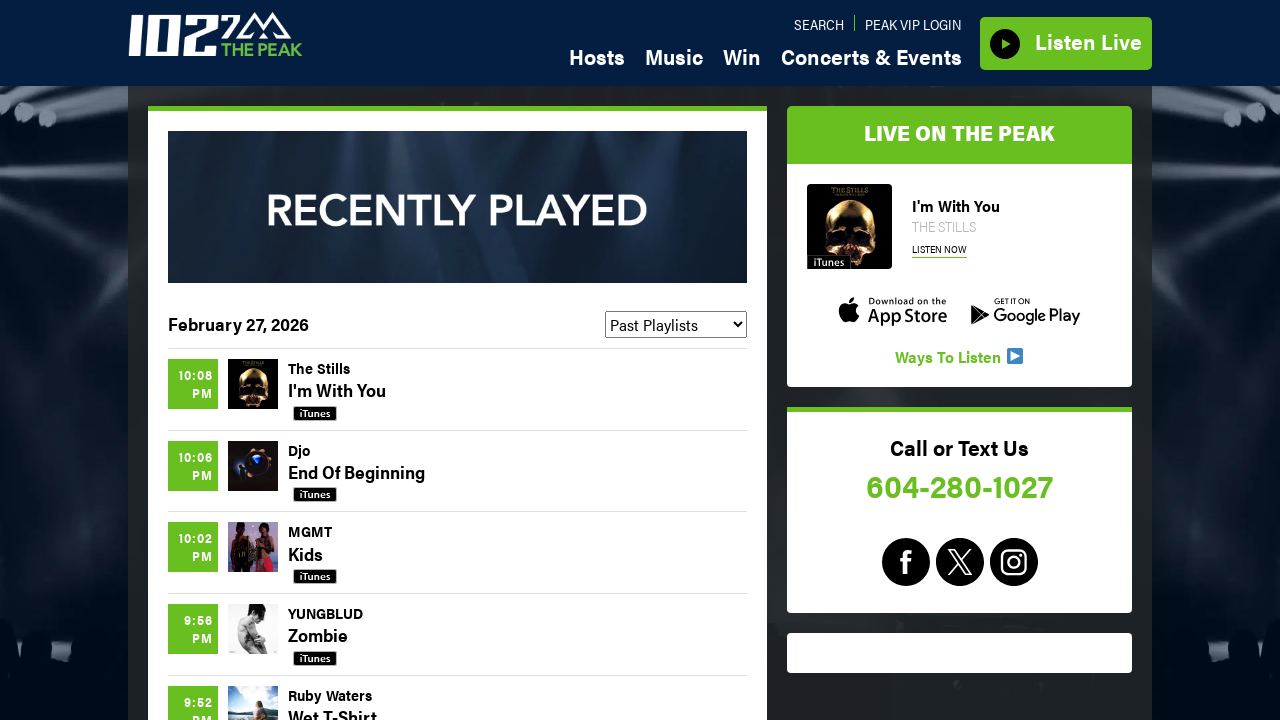

Date selector dropdown loaded
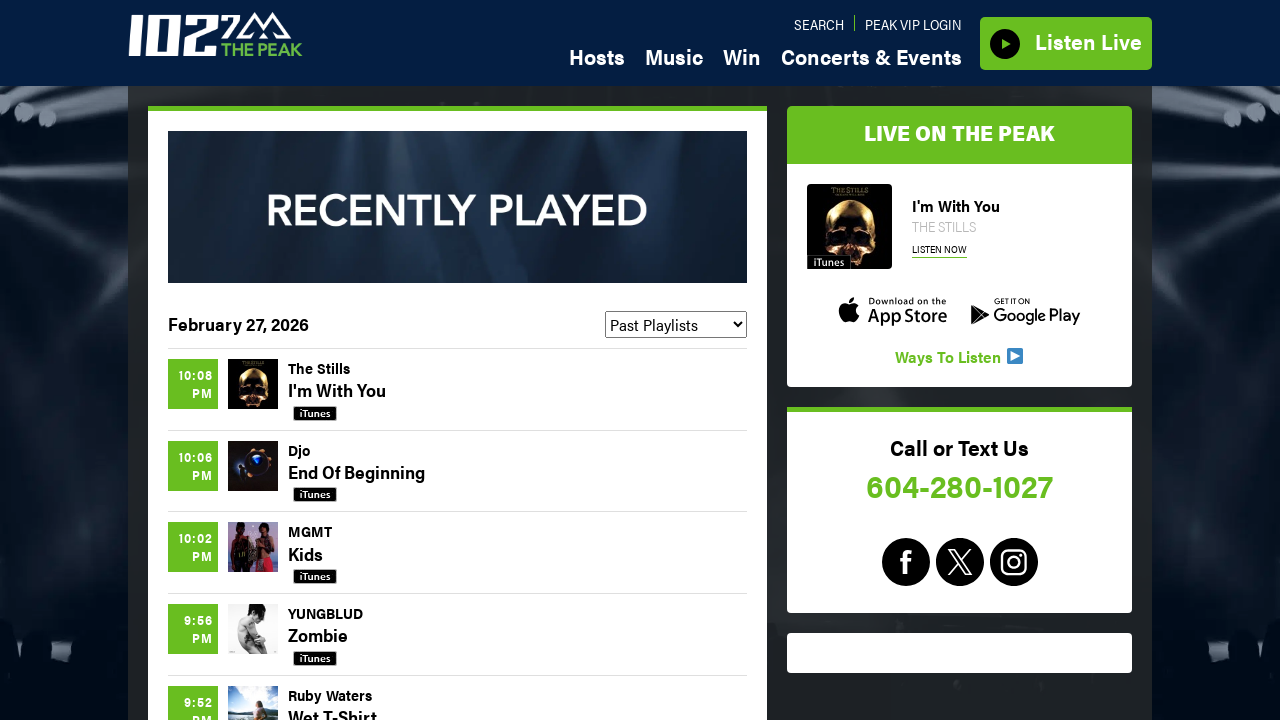

Selected 2 days ago from date dropdown on .dateSelector select
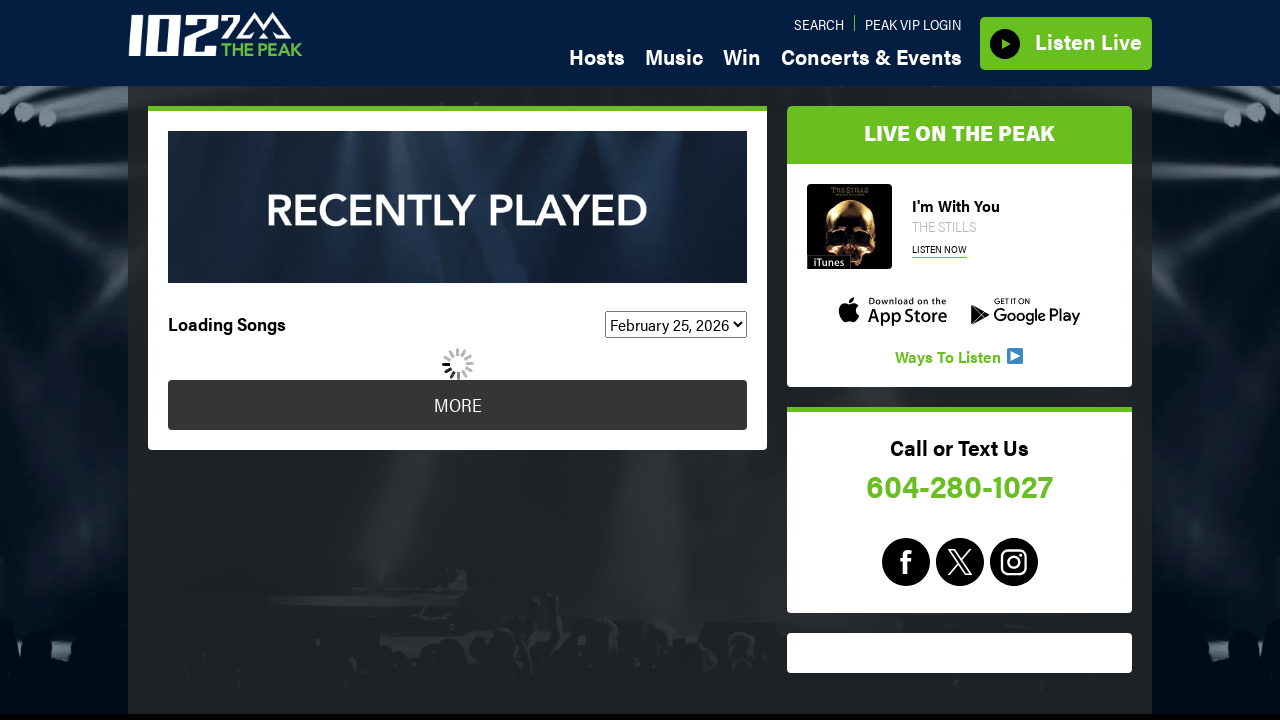

Waited 3 seconds for content to load after date change
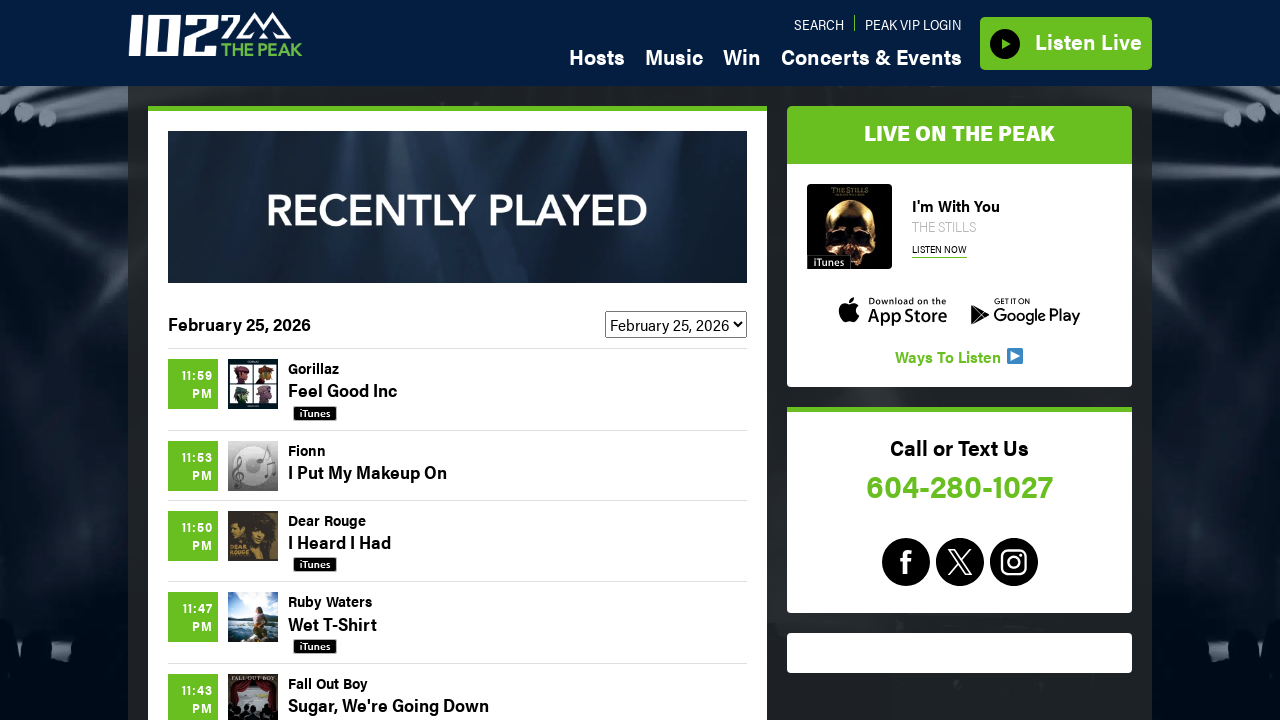

Selected date element appeared
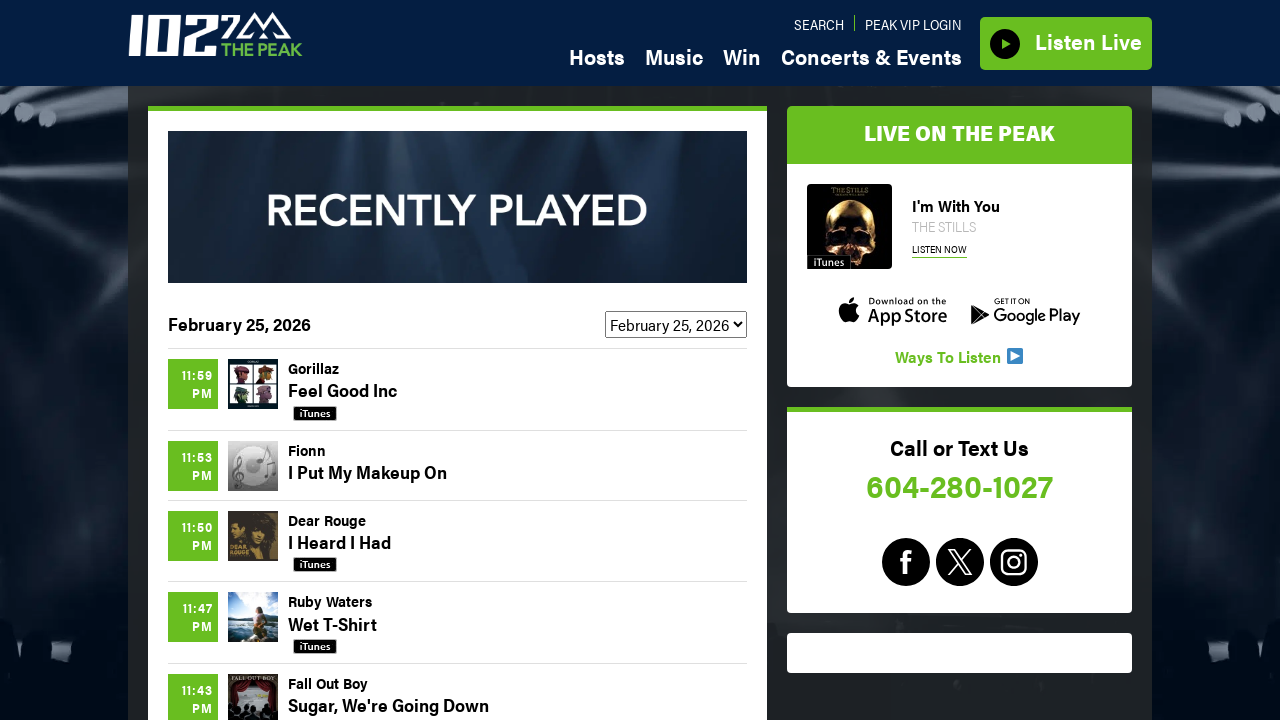

Clicked load more button to expand song list at (458, 360) on .moreBtn
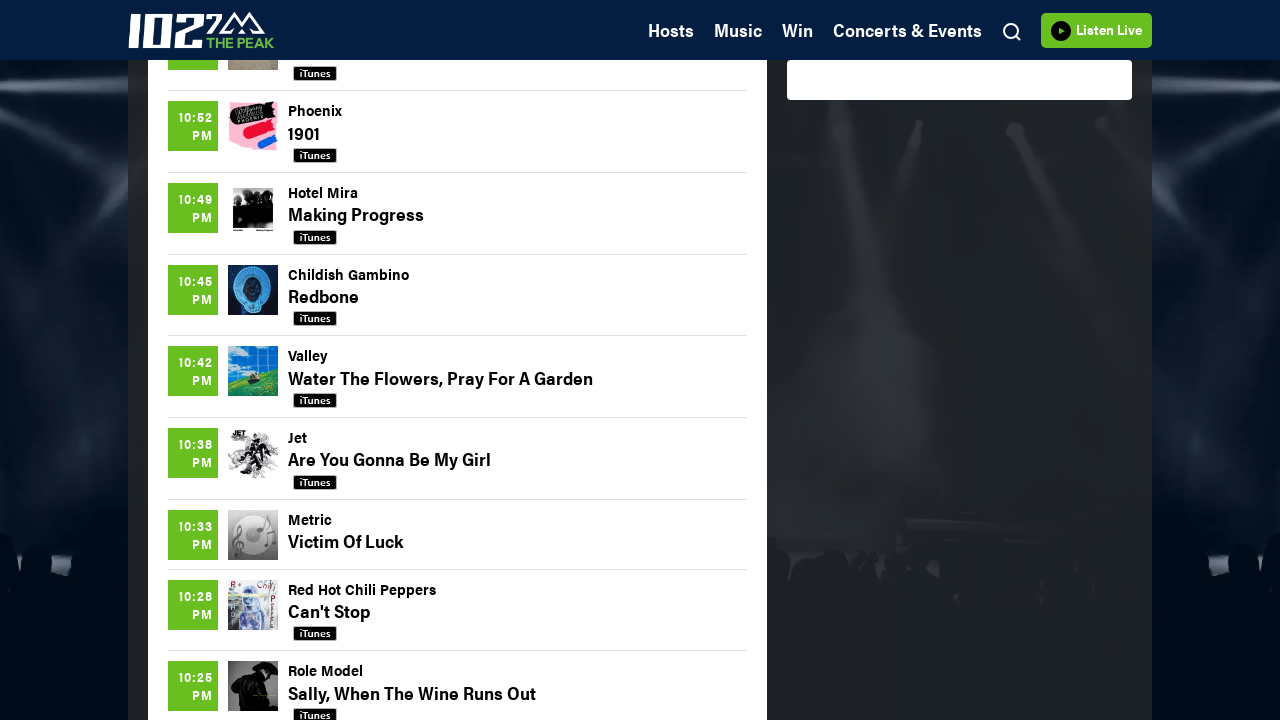

Waited 1 second for songs to load
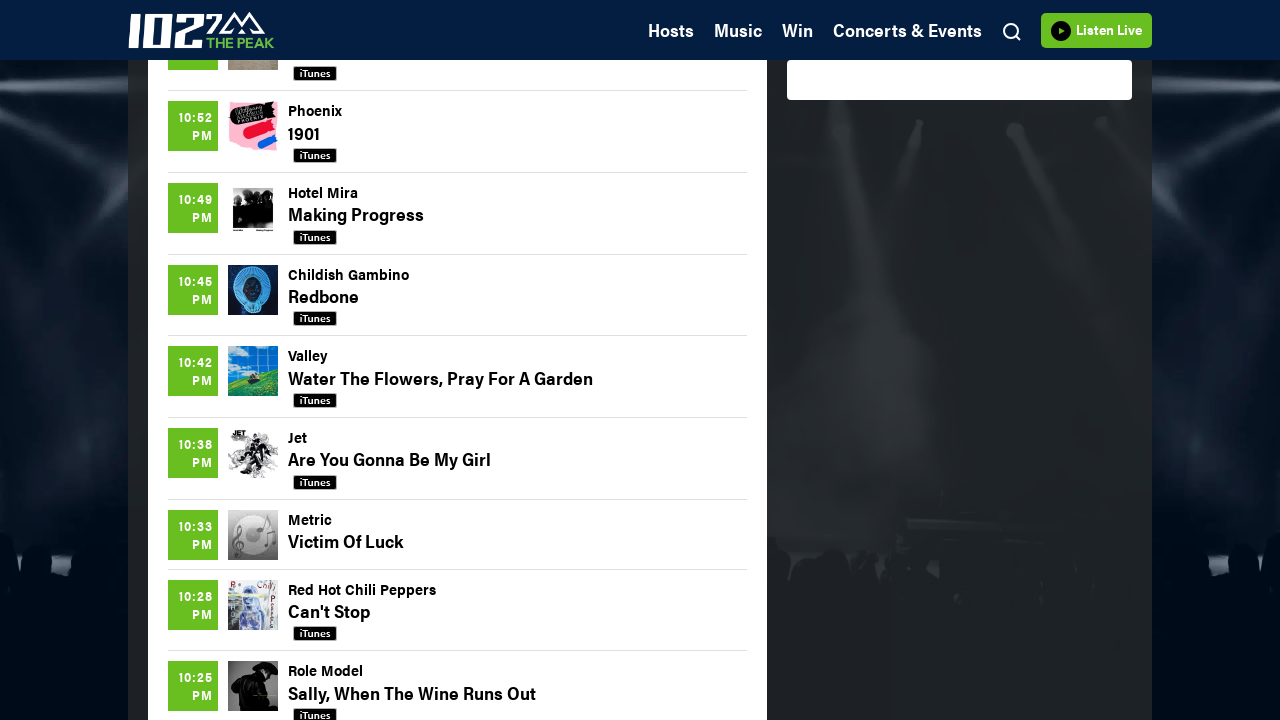

Clicked load more button to expand song list at (458, 360) on .moreBtn
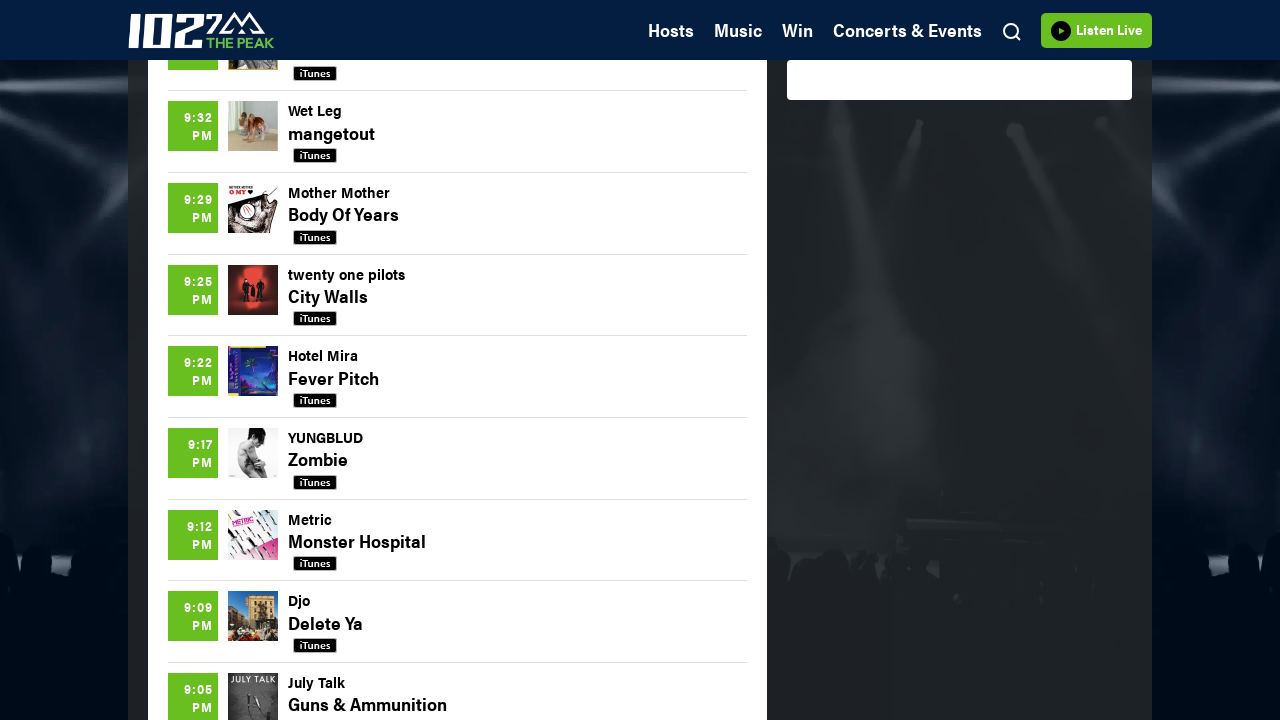

Waited 1 second for songs to load
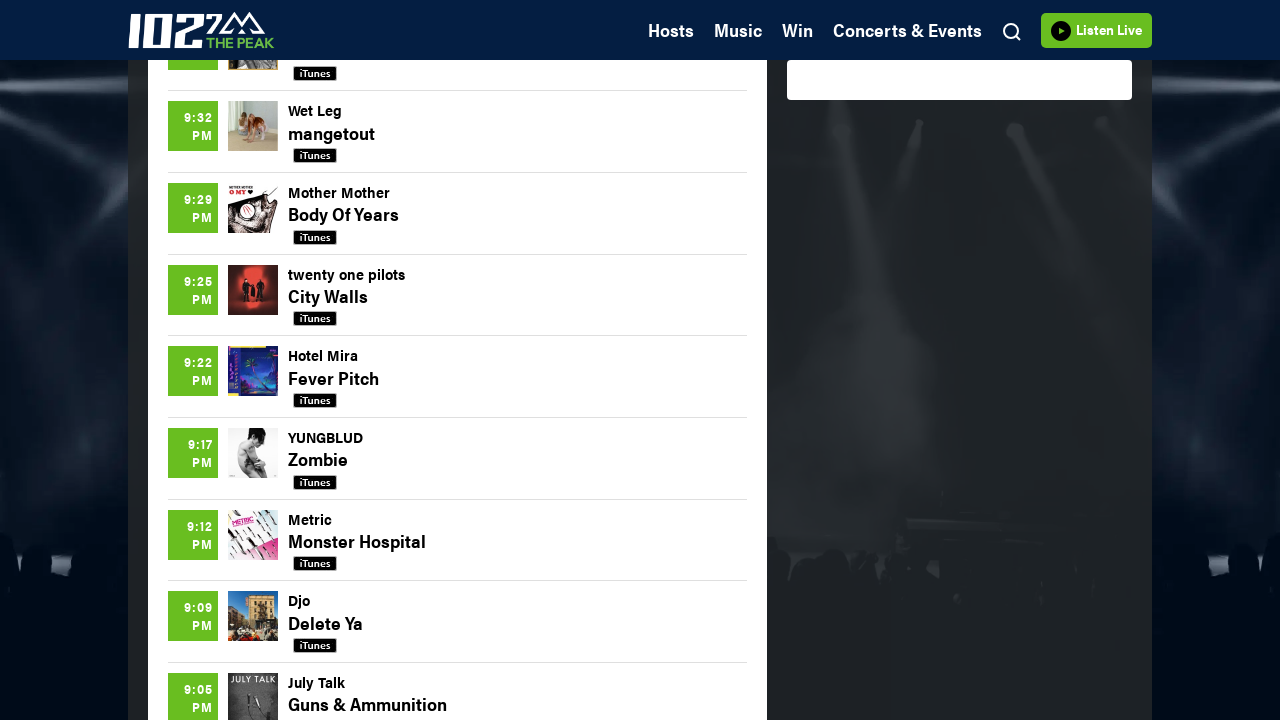

Clicked load more button to expand song list at (458, 360) on .moreBtn
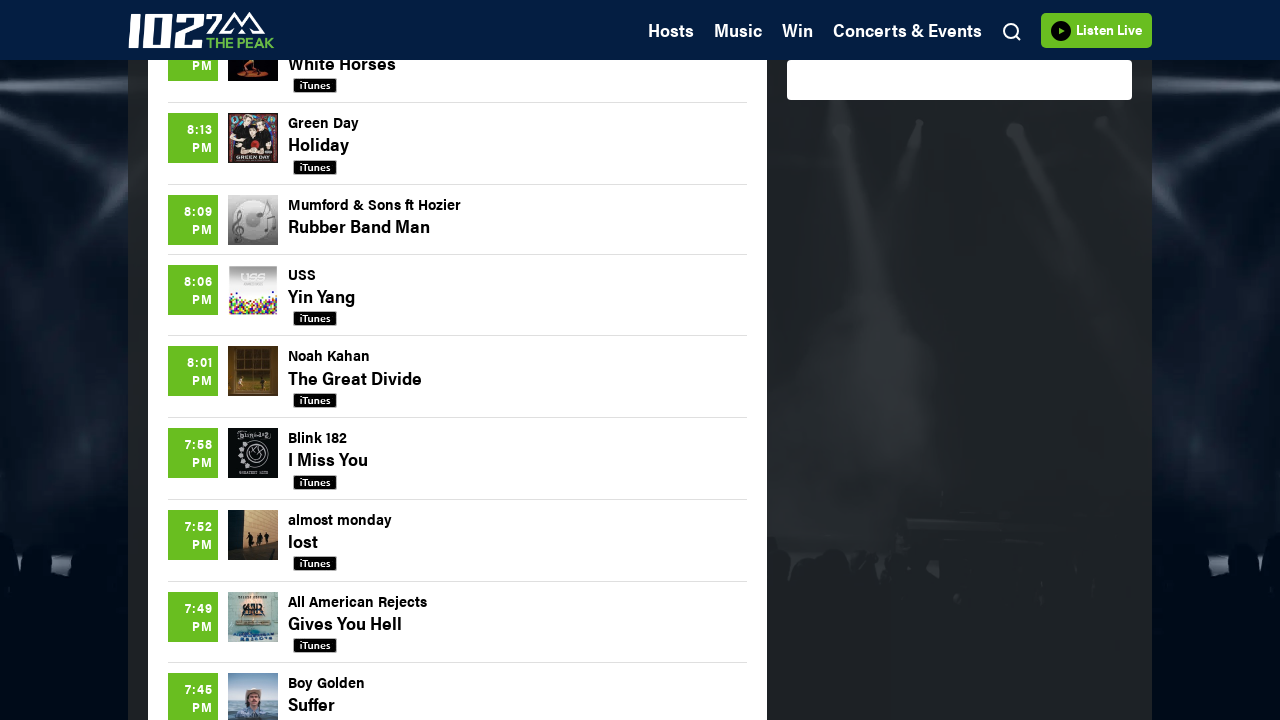

Waited 1 second for songs to load
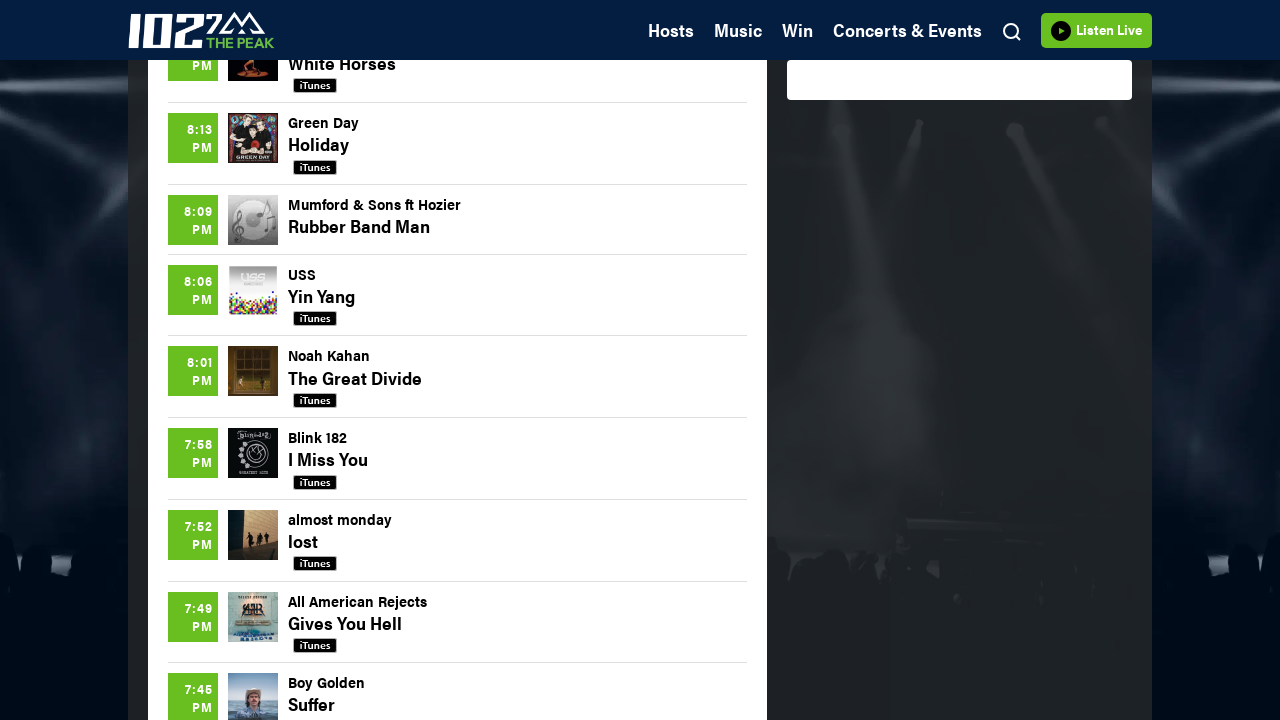

Clicked load more button to expand song list at (458, 360) on .moreBtn
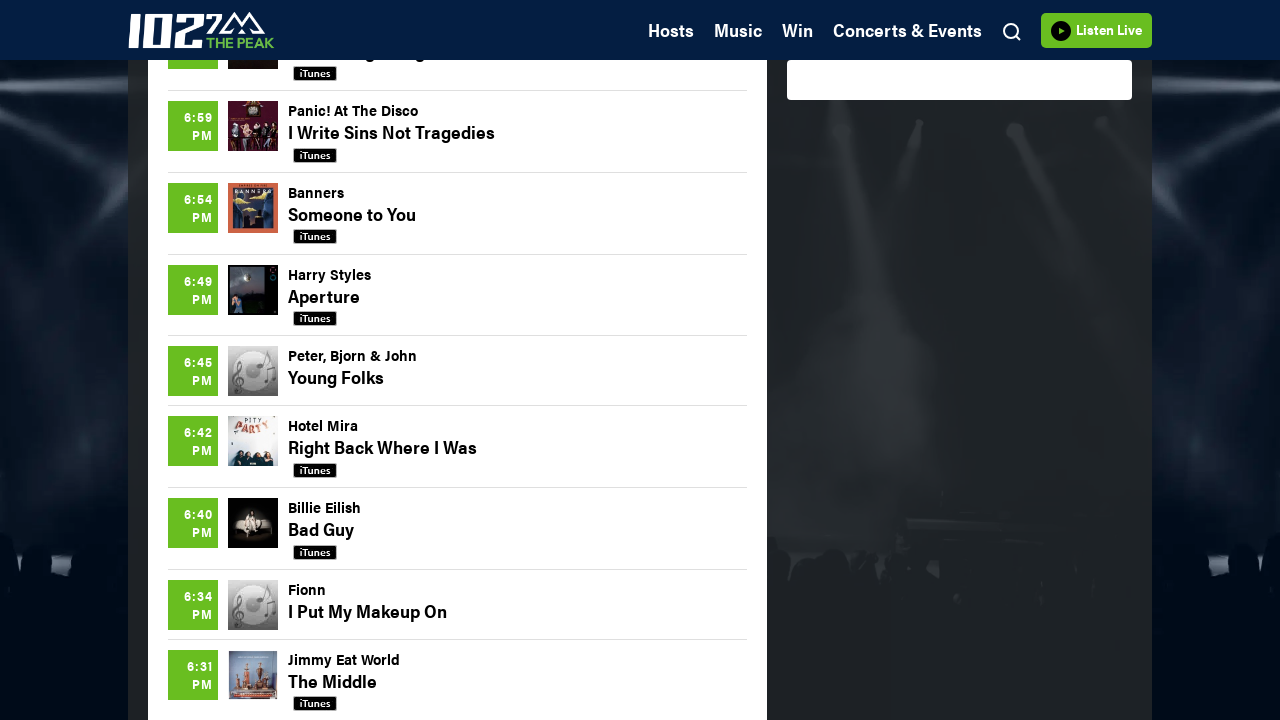

Waited 1 second for songs to load
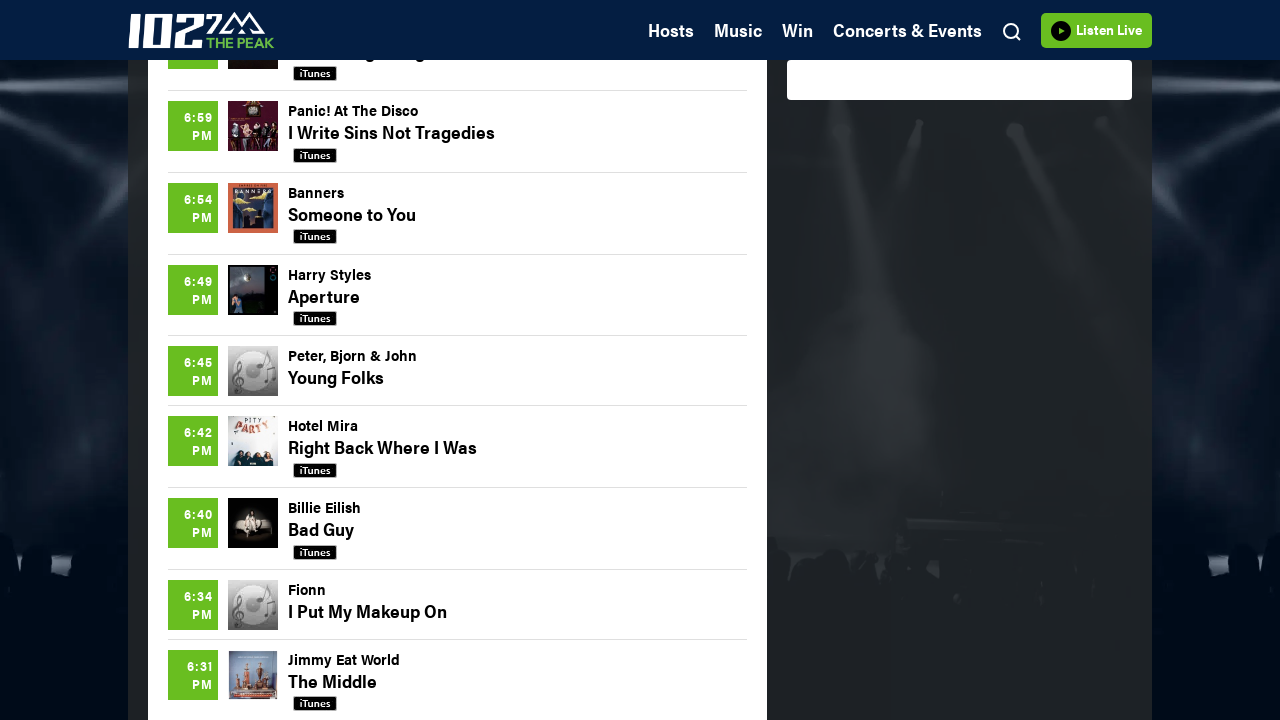

Clicked load more button to expand song list at (458, 361) on .moreBtn
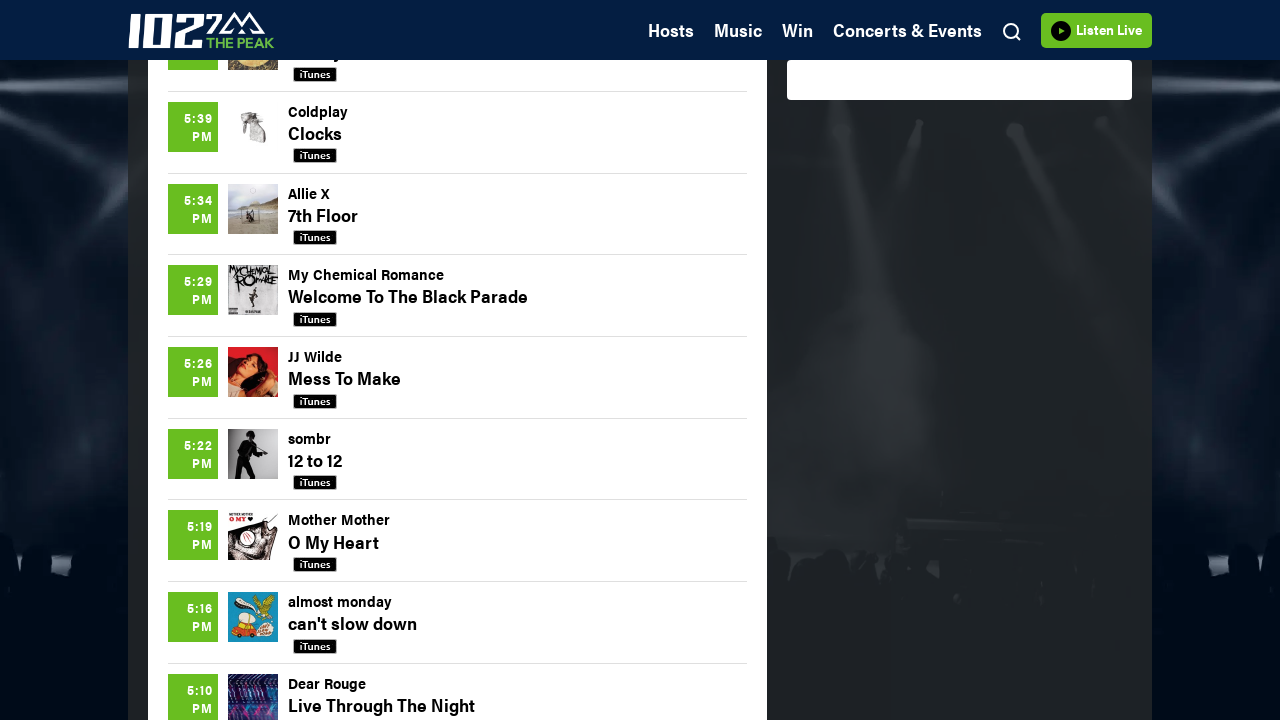

Waited 1 second for songs to load
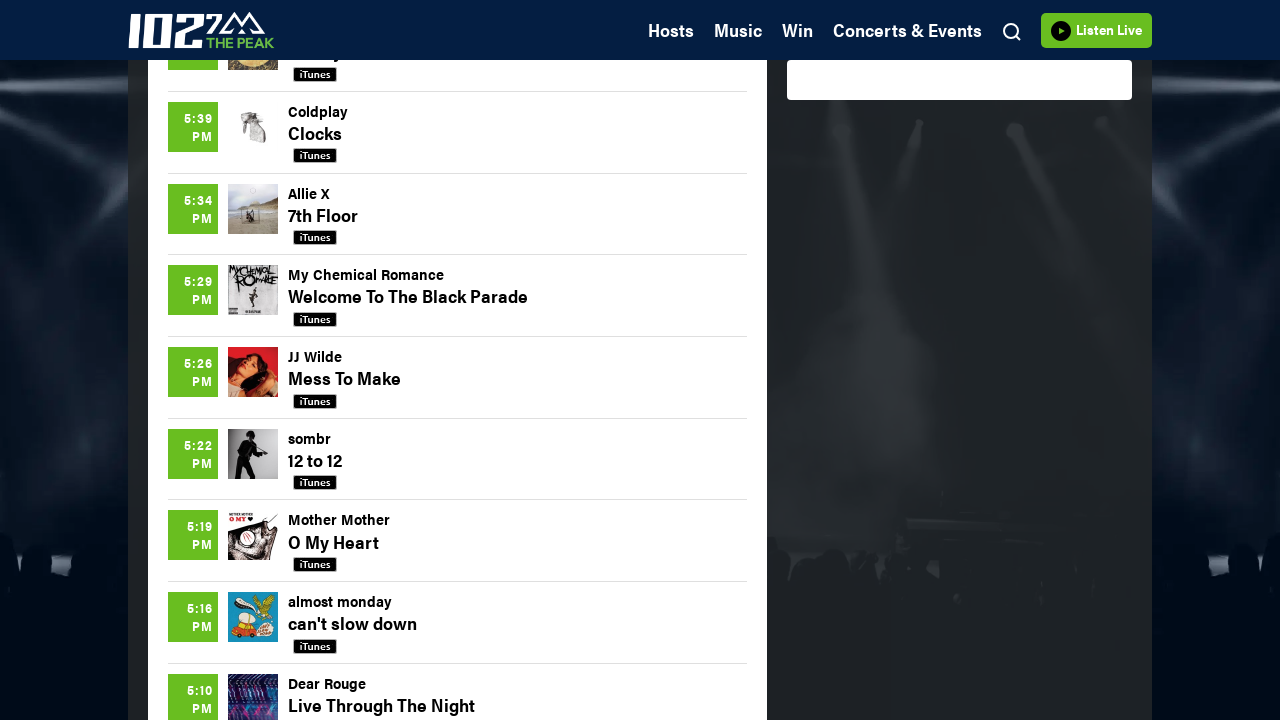

Clicked load more button to expand song list at (458, 361) on .moreBtn
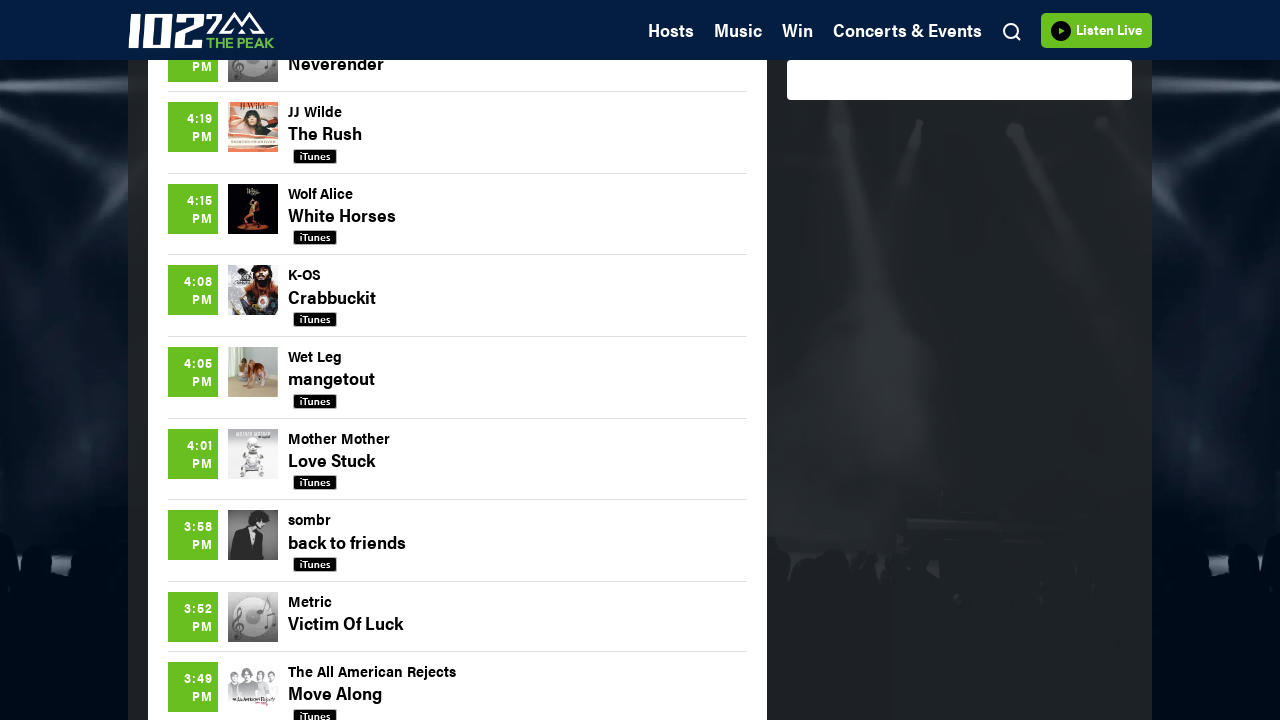

Waited 1 second for songs to load
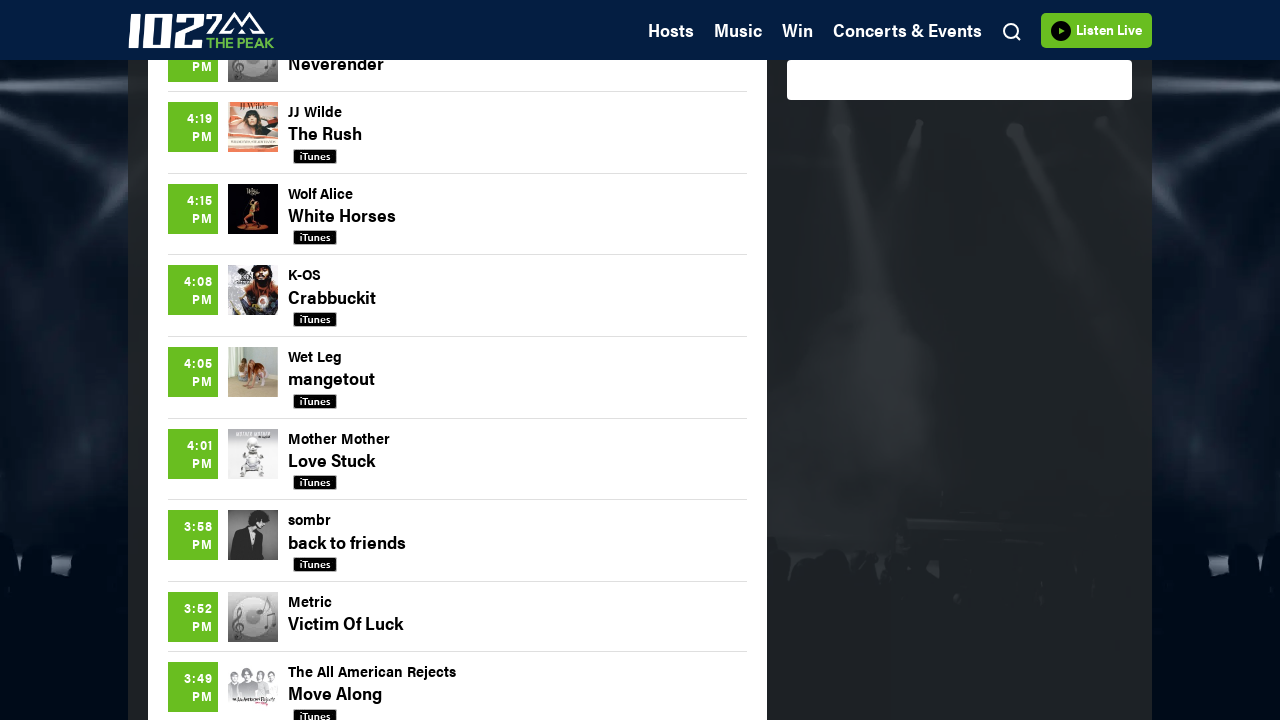

Clicked load more button to expand song list at (458, 361) on .moreBtn
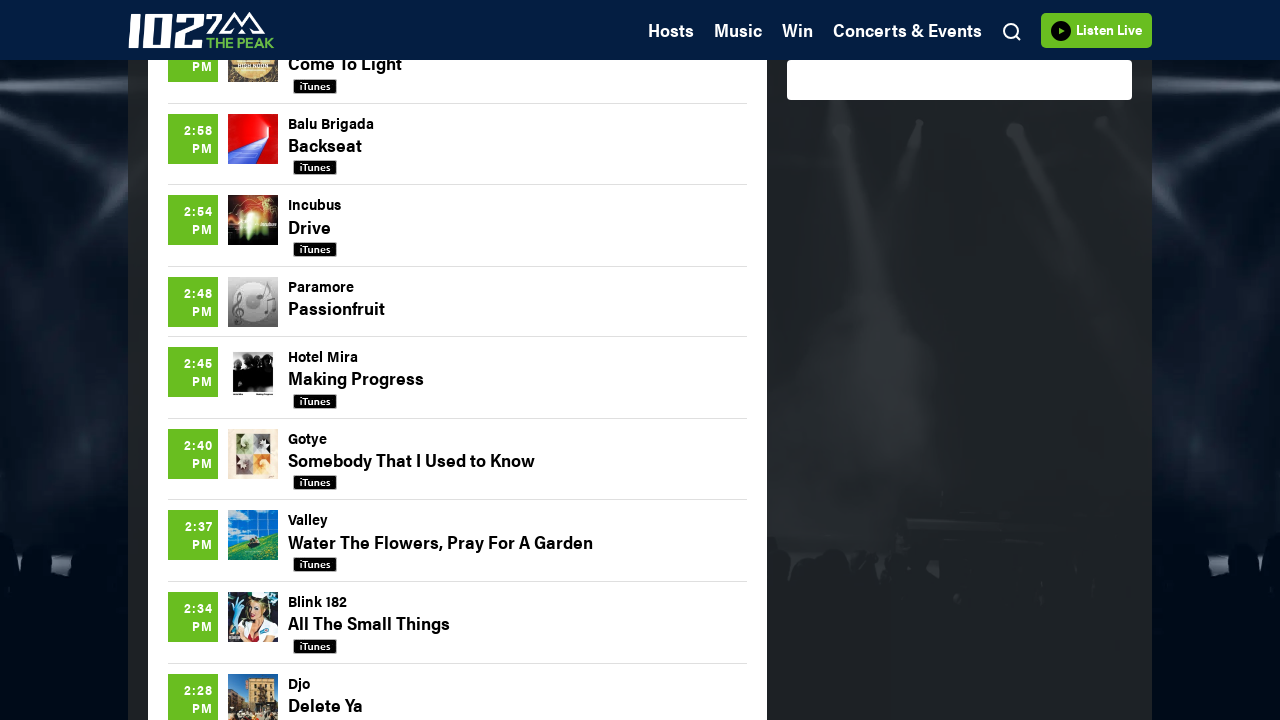

Waited 1 second for songs to load
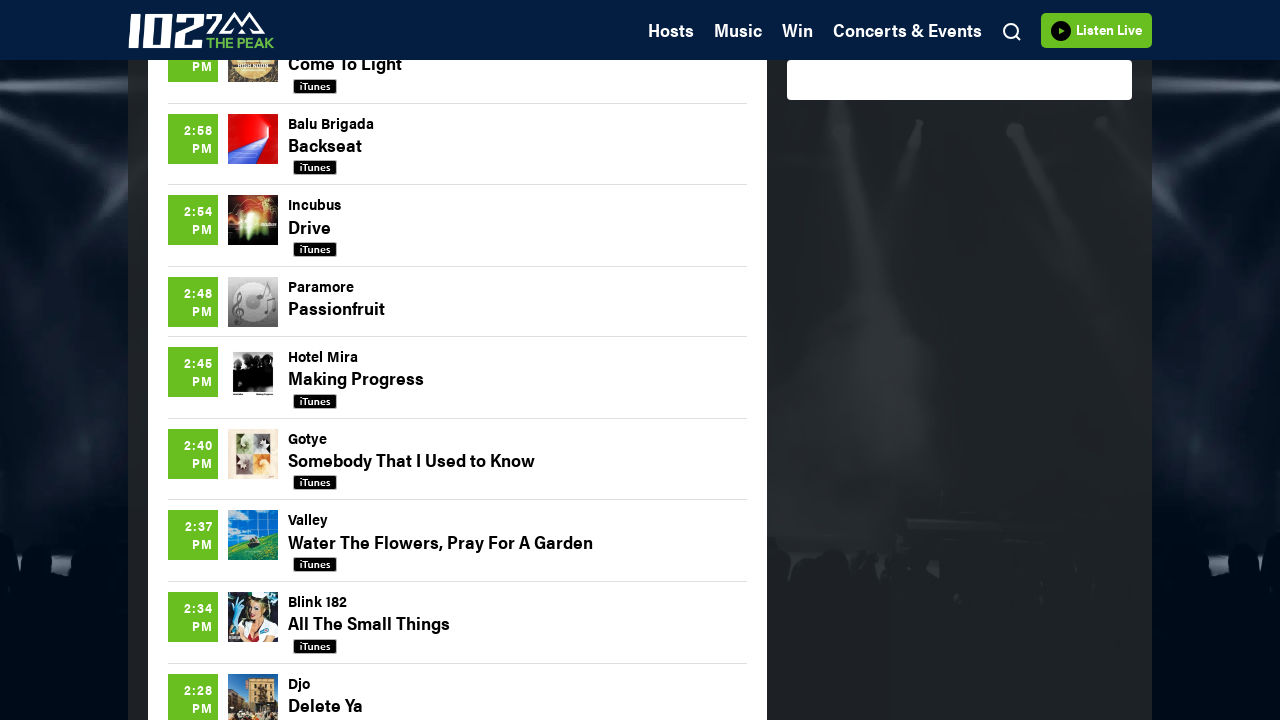

Clicked load more button to expand song list at (458, 360) on .moreBtn
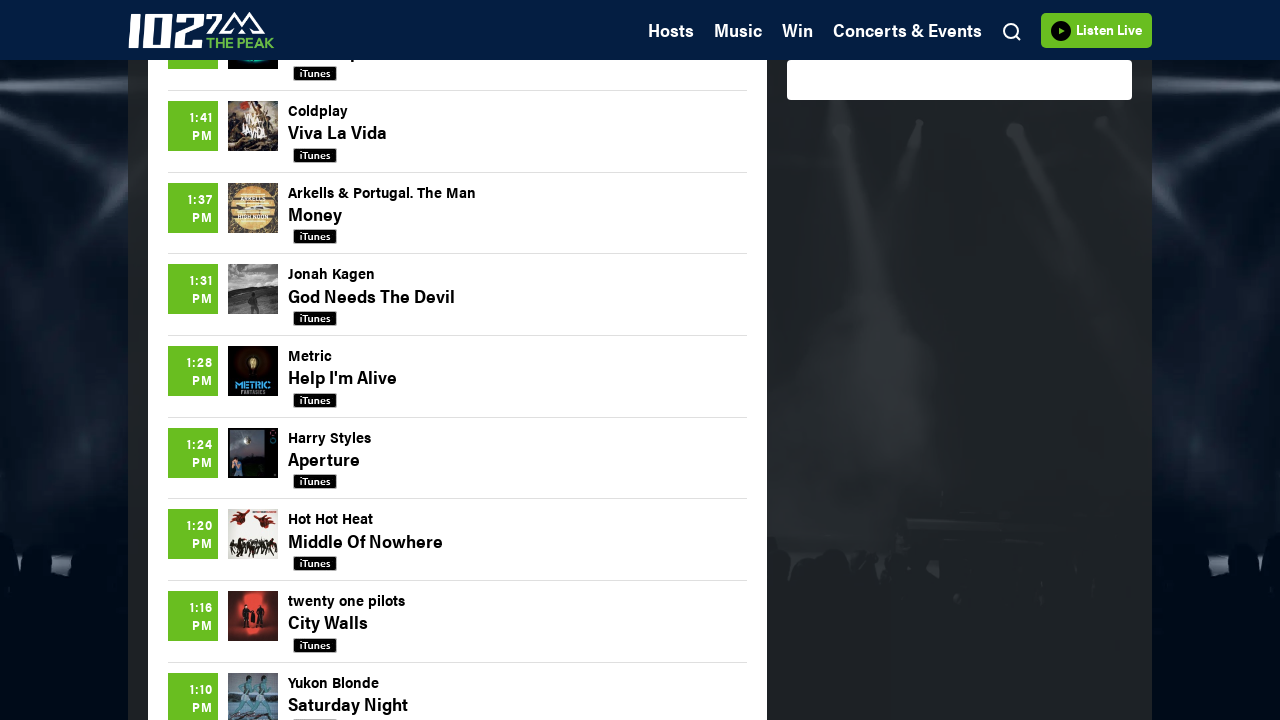

Waited 1 second for songs to load
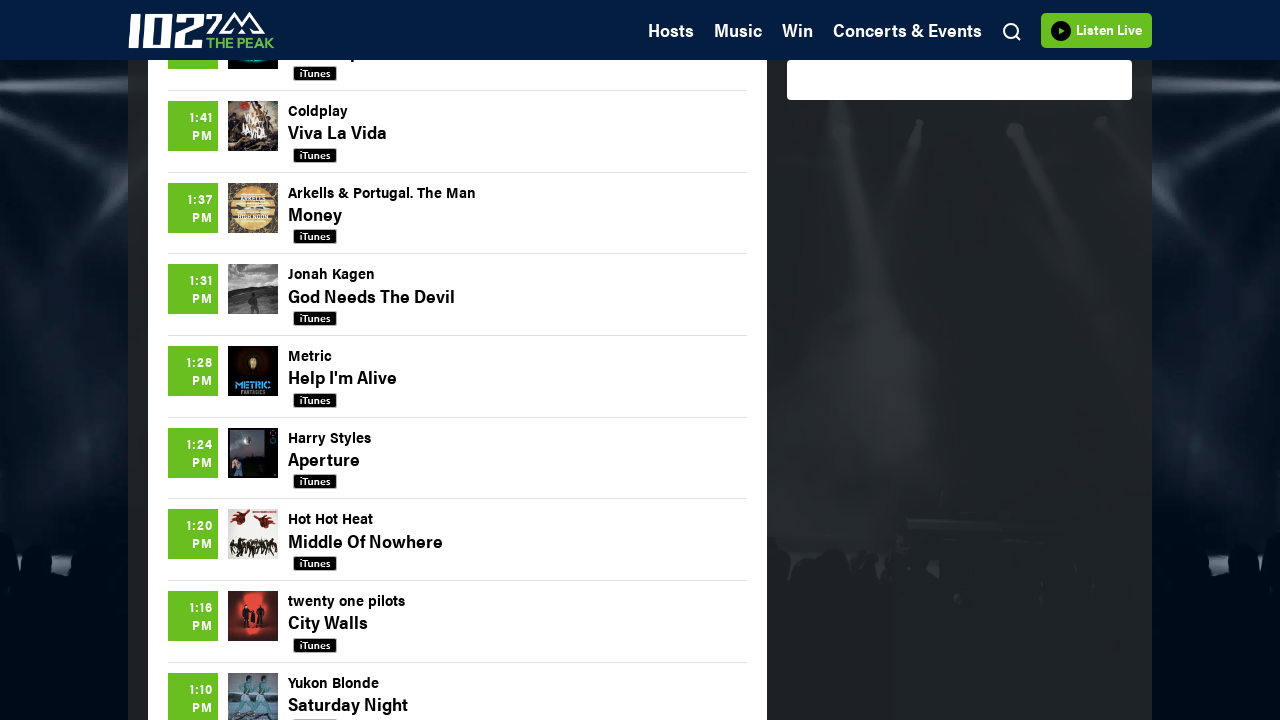

Clicked load more button to expand song list at (458, 361) on .moreBtn
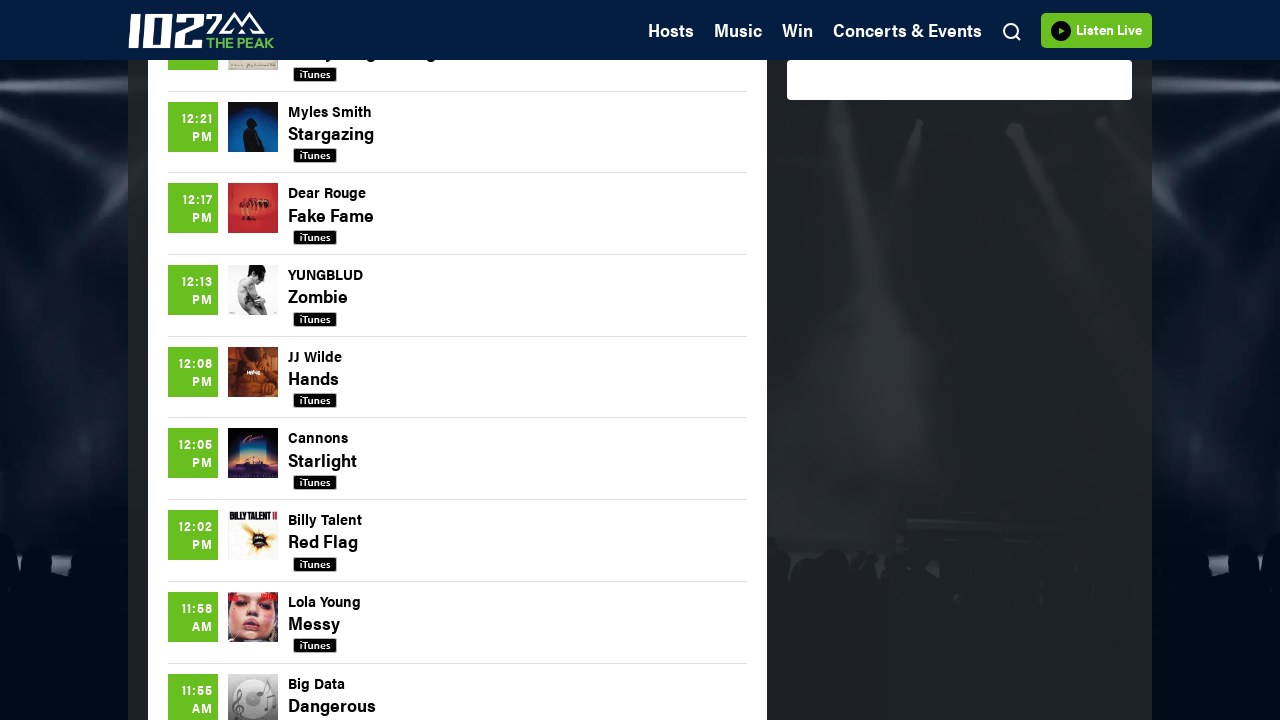

Waited 1 second for songs to load
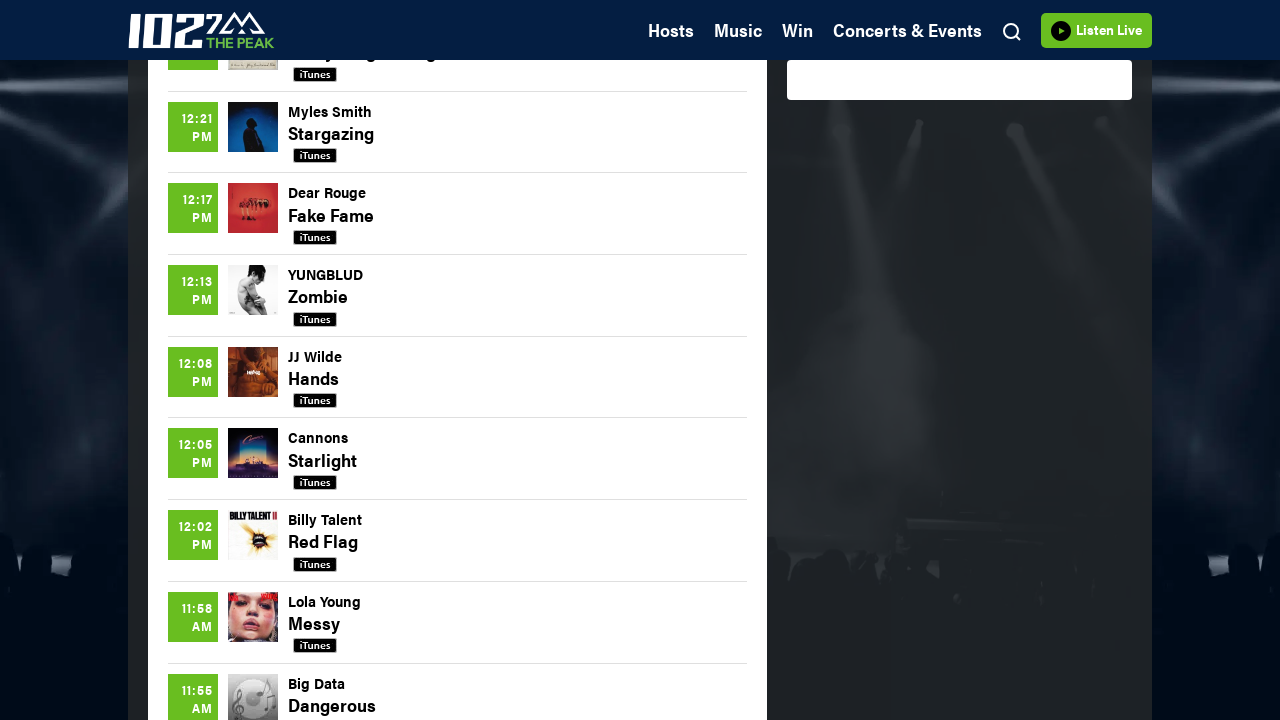

Clicked load more button to expand song list at (458, 361) on .moreBtn
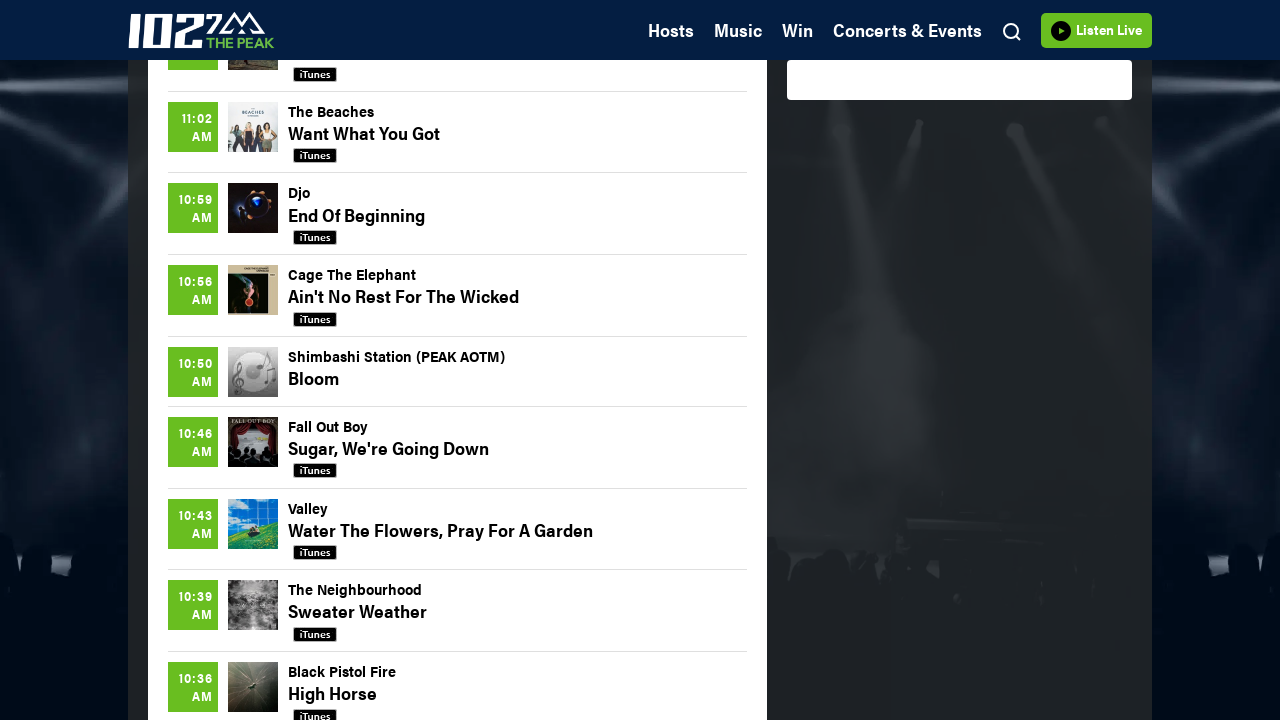

Waited 1 second for songs to load
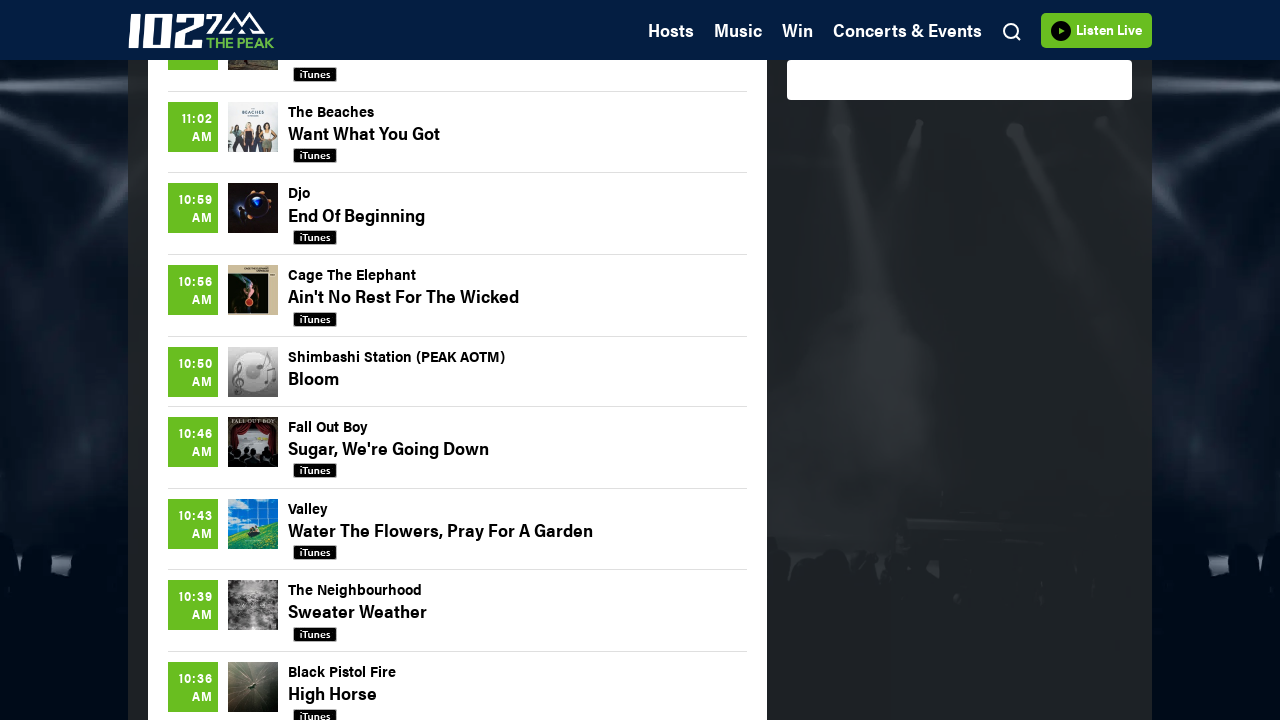

Clicked load more button to expand song list at (458, 360) on .moreBtn
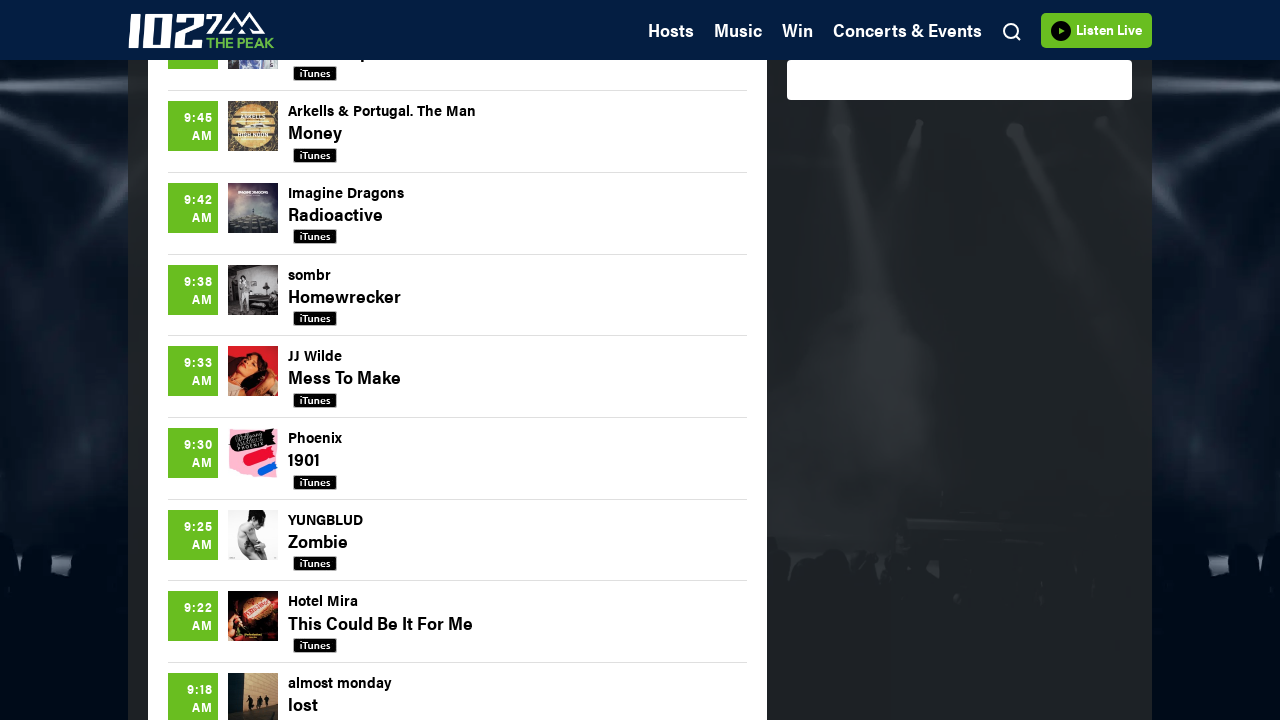

Waited 1 second for songs to load
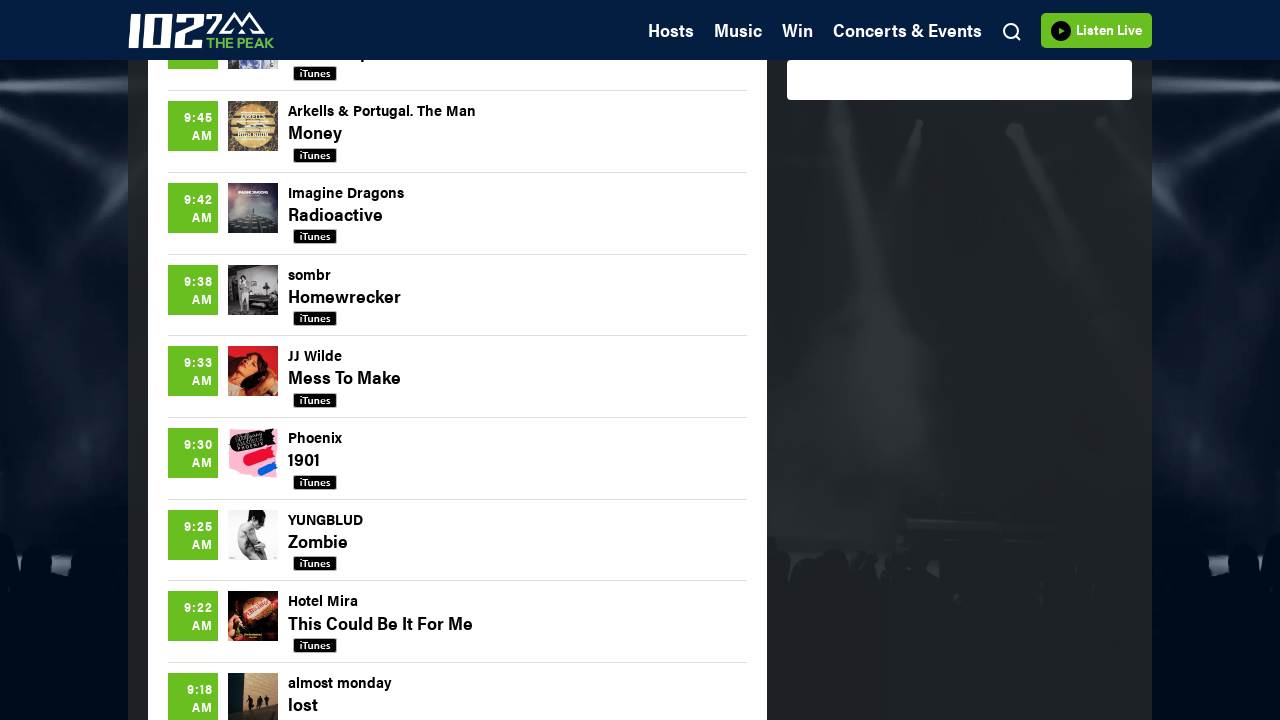

Clicked load more button to expand song list at (458, 361) on .moreBtn
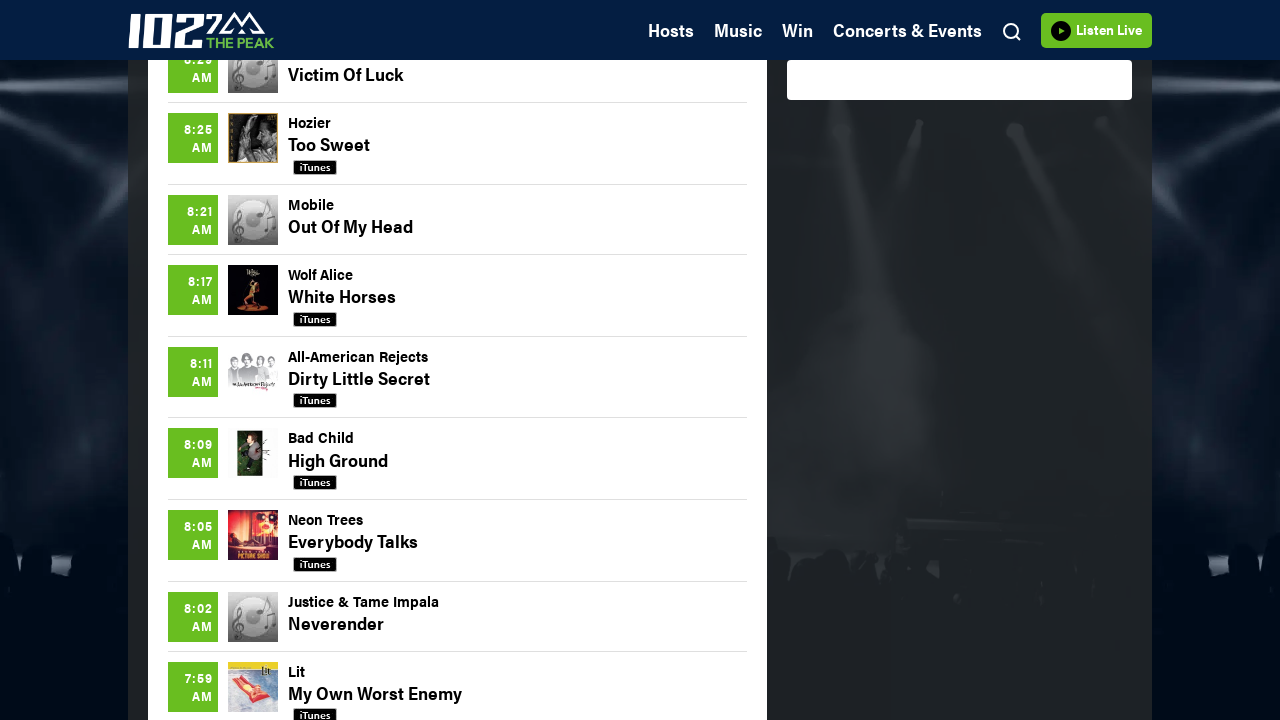

Waited 1 second for songs to load
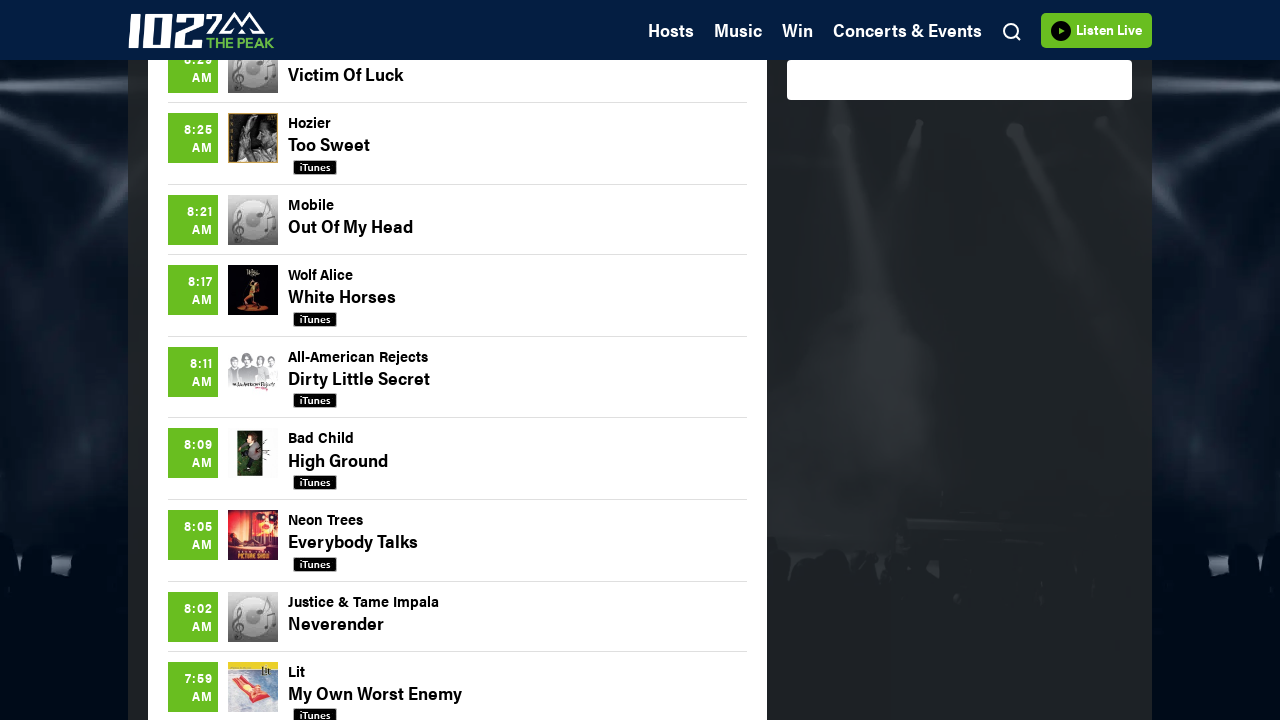

Clicked load more button to expand song list at (458, 361) on .moreBtn
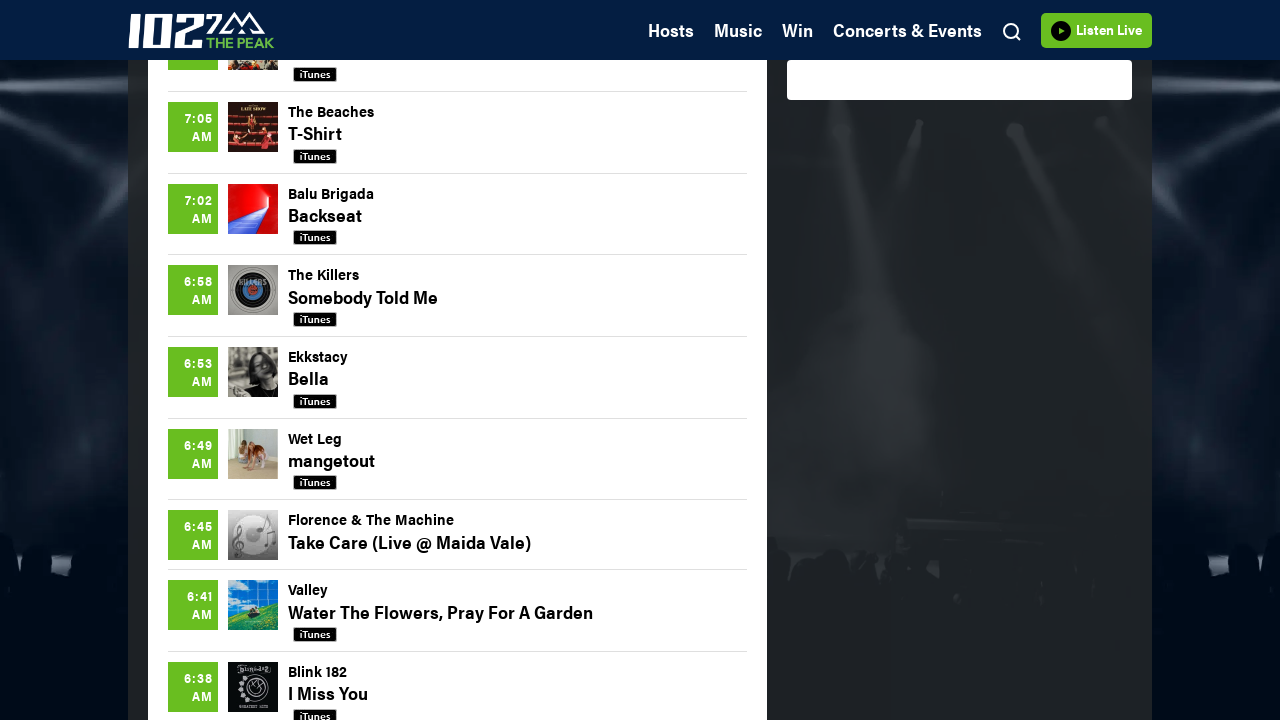

Waited 1 second for songs to load
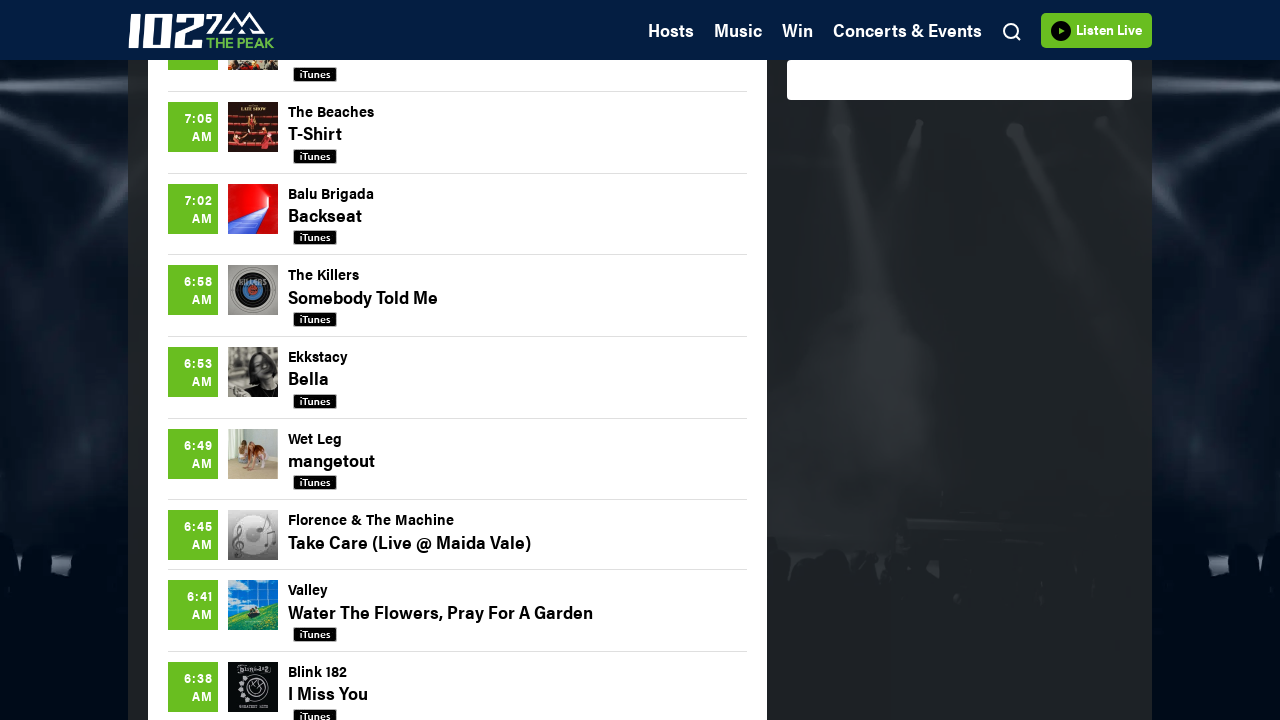

Clicked load more button to expand song list at (458, 360) on .moreBtn
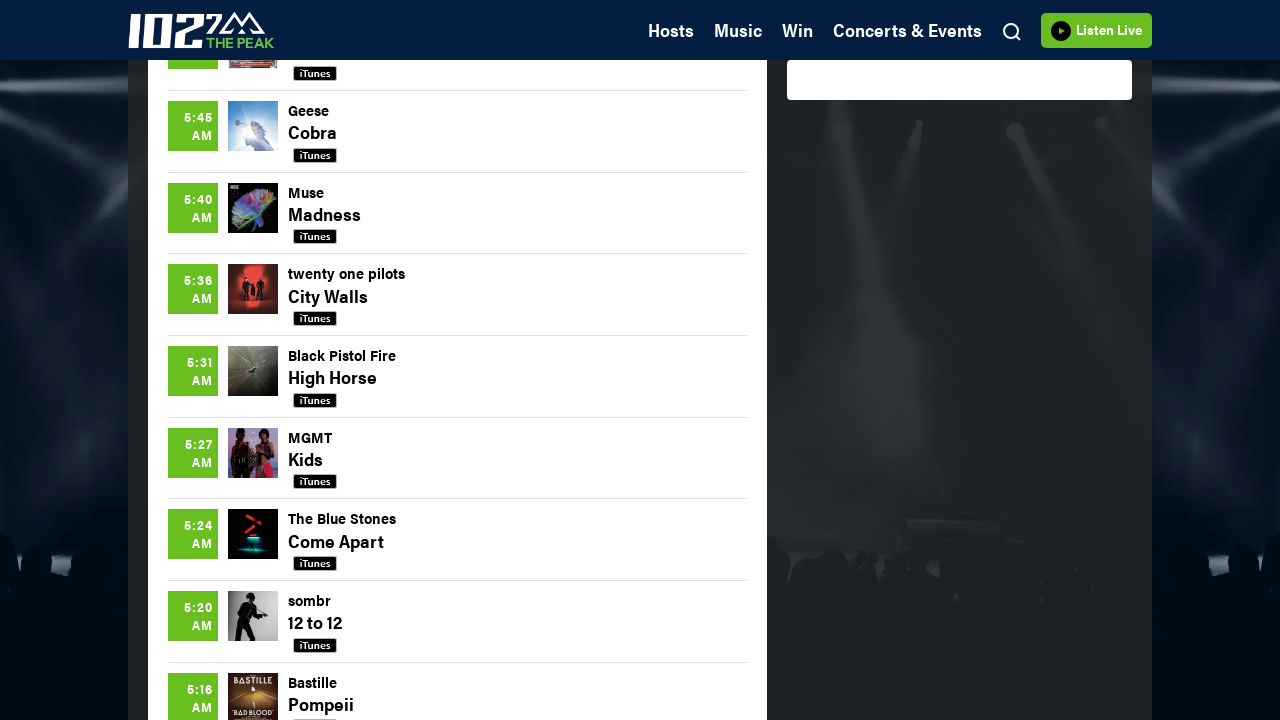

Waited 1 second for songs to load
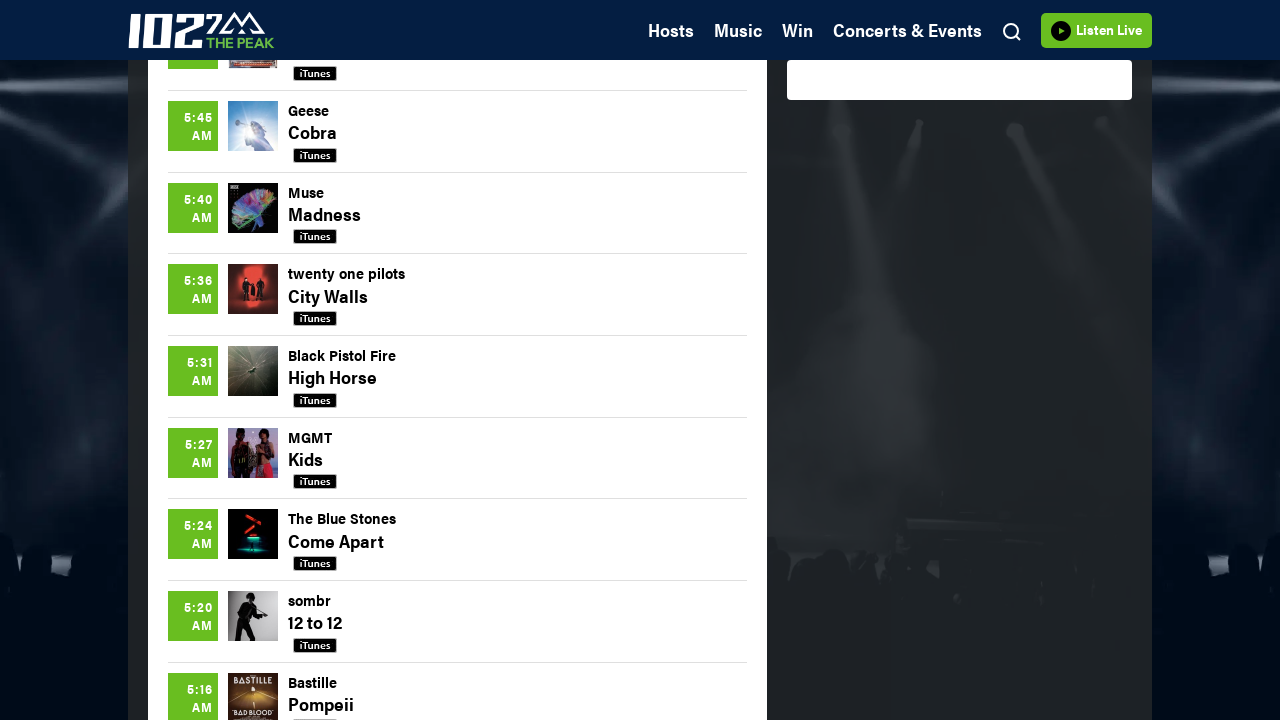

Clicked load more button to expand song list at (458, 361) on .moreBtn
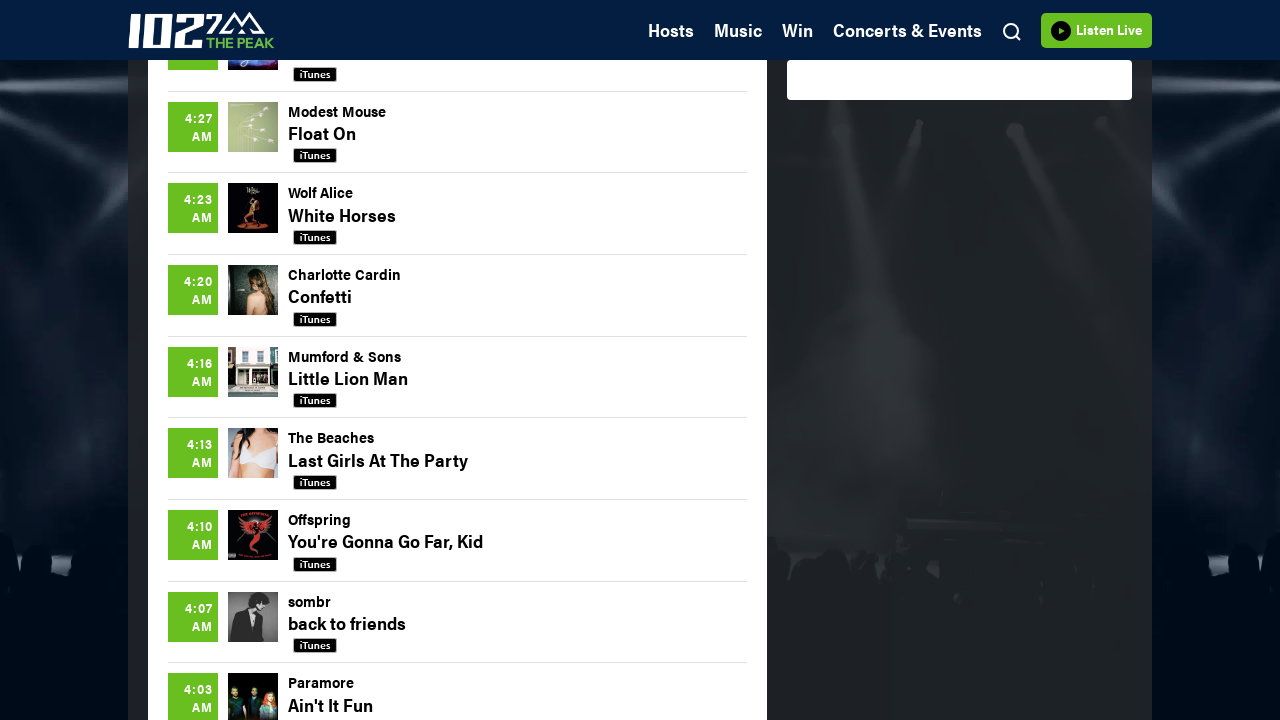

Waited 1 second for songs to load
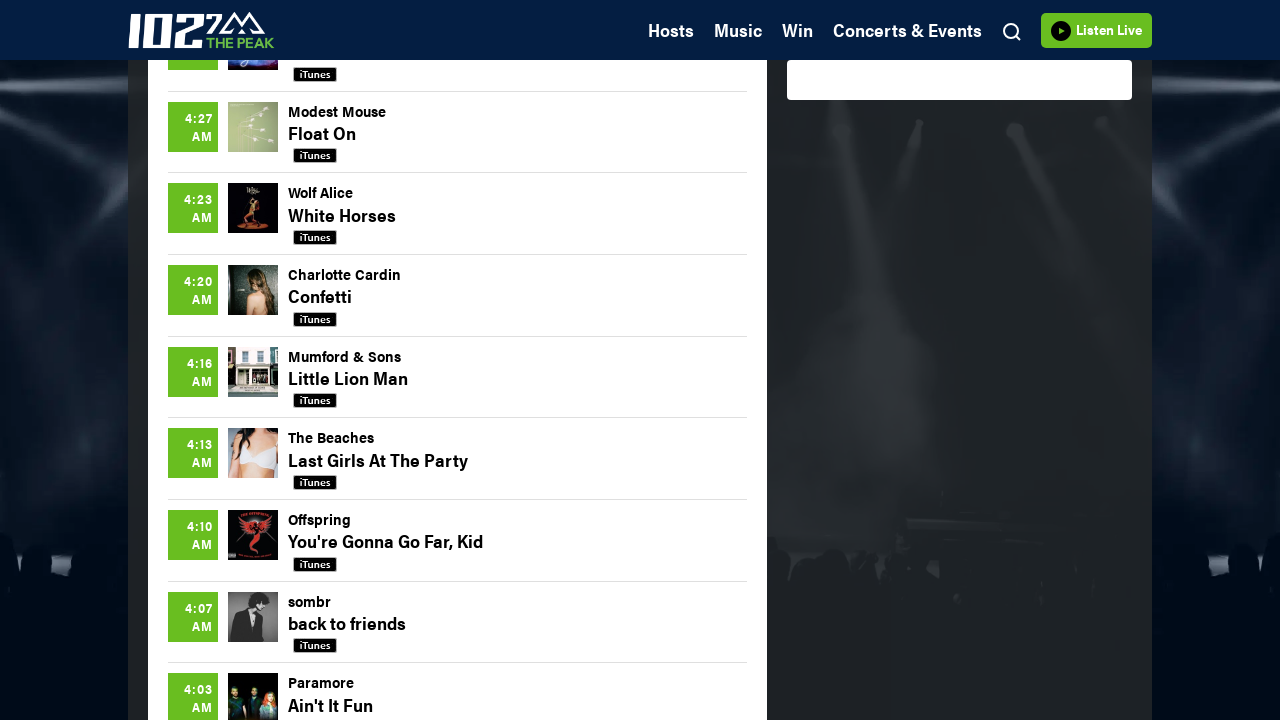

Clicked load more button to expand song list at (458, 360) on .moreBtn
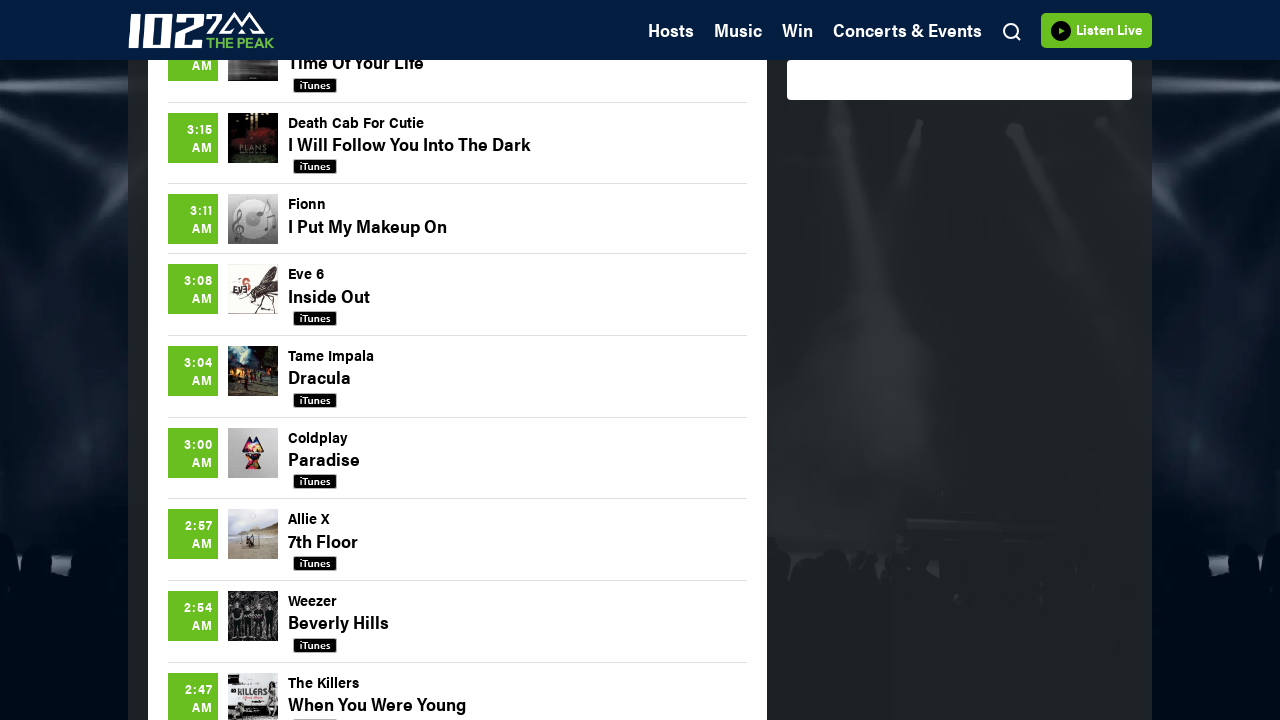

Waited 1 second for songs to load
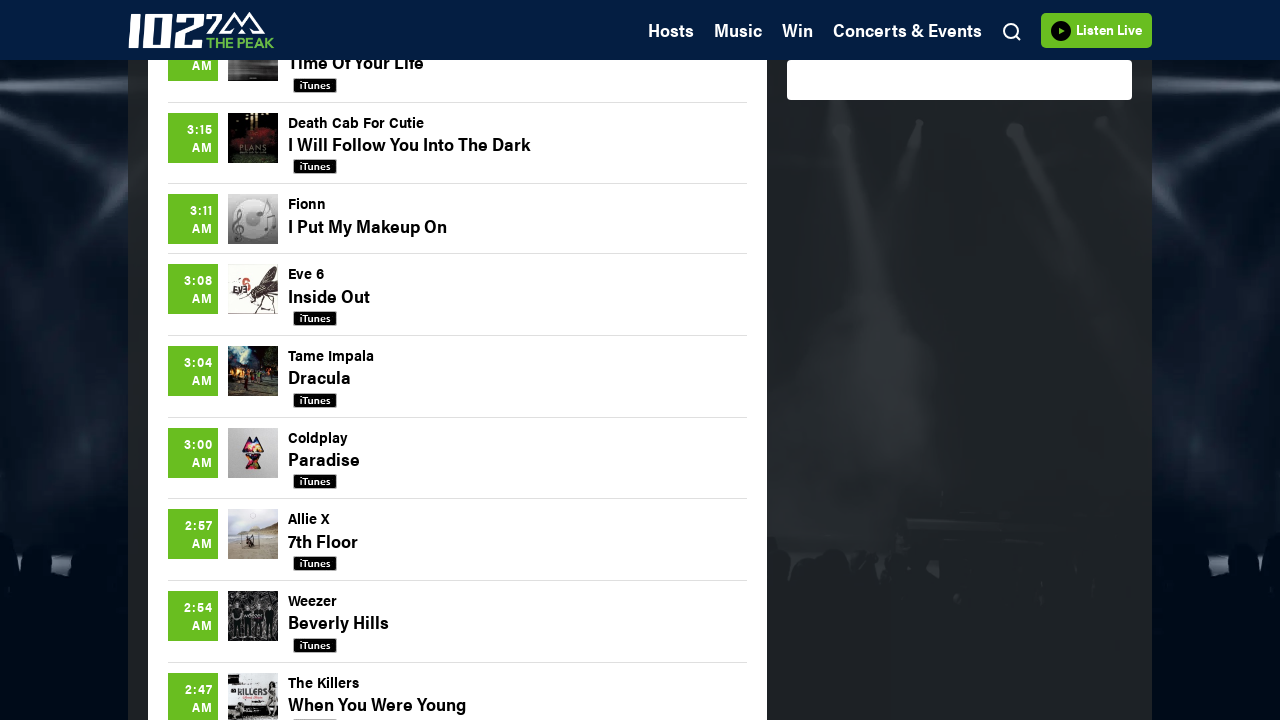

Clicked load more button to expand song list at (458, 361) on .moreBtn
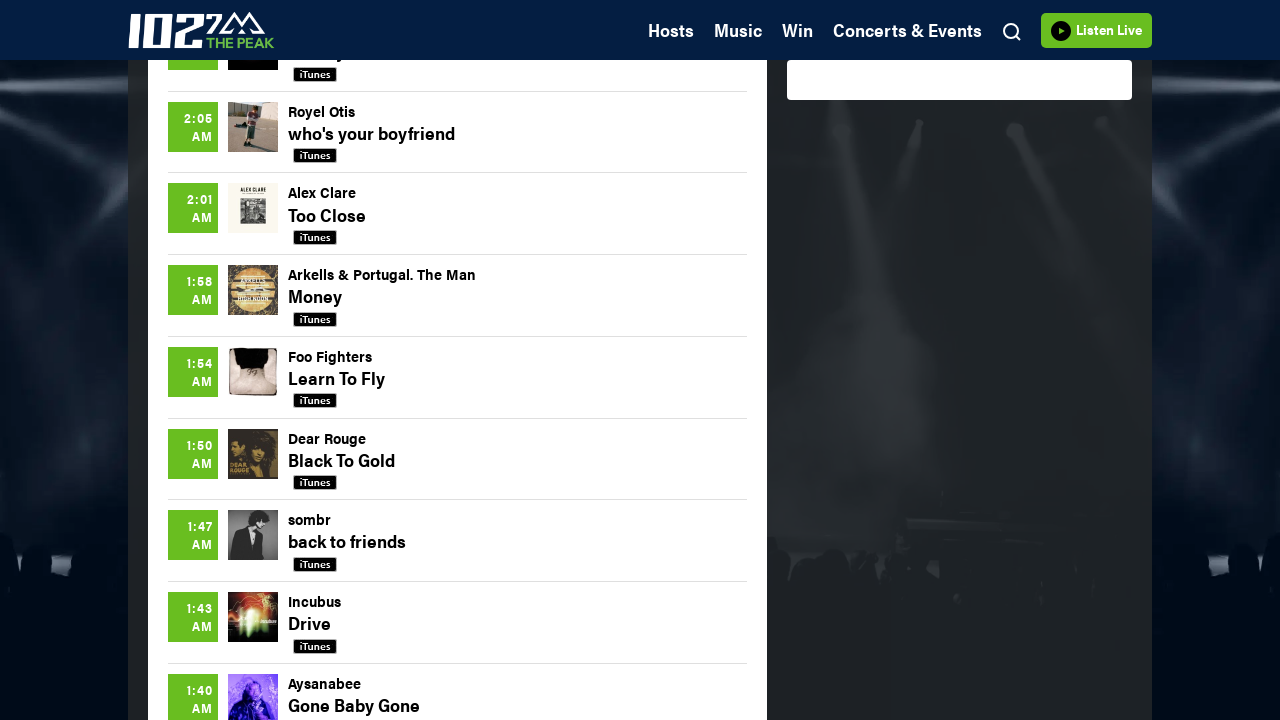

Waited 1 second for songs to load
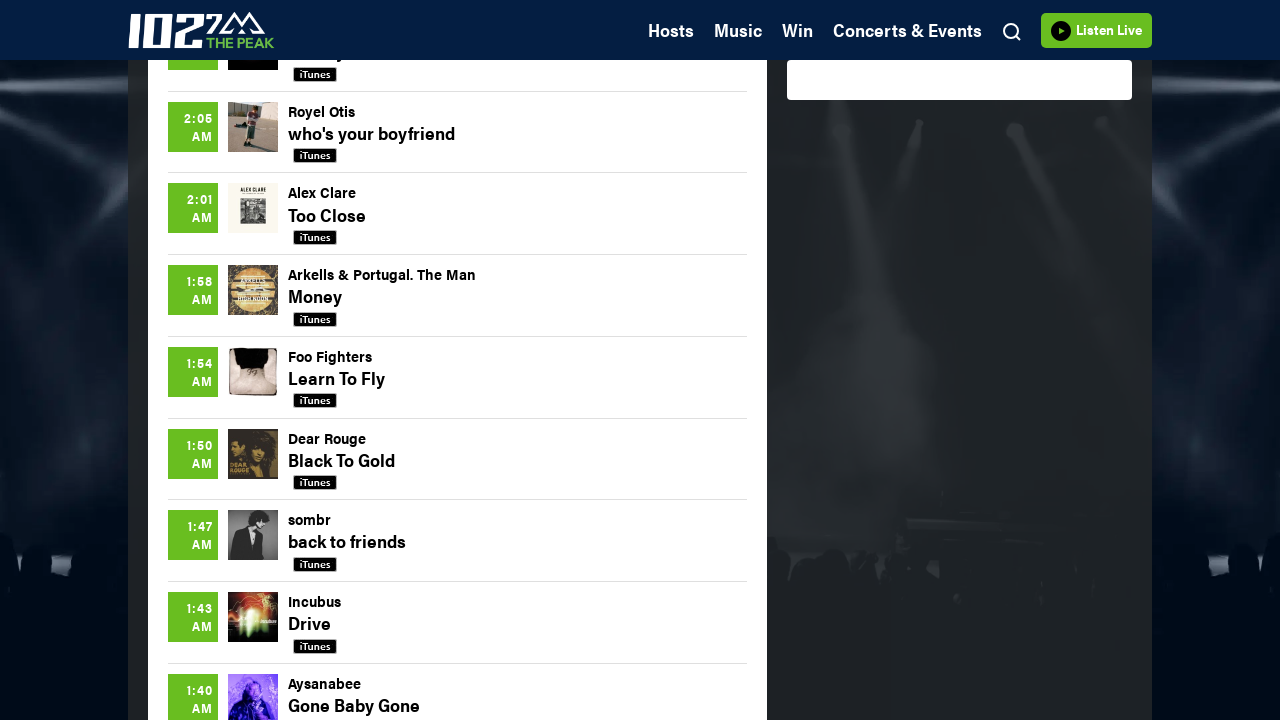

Clicked load more button to expand song list at (458, 361) on .moreBtn
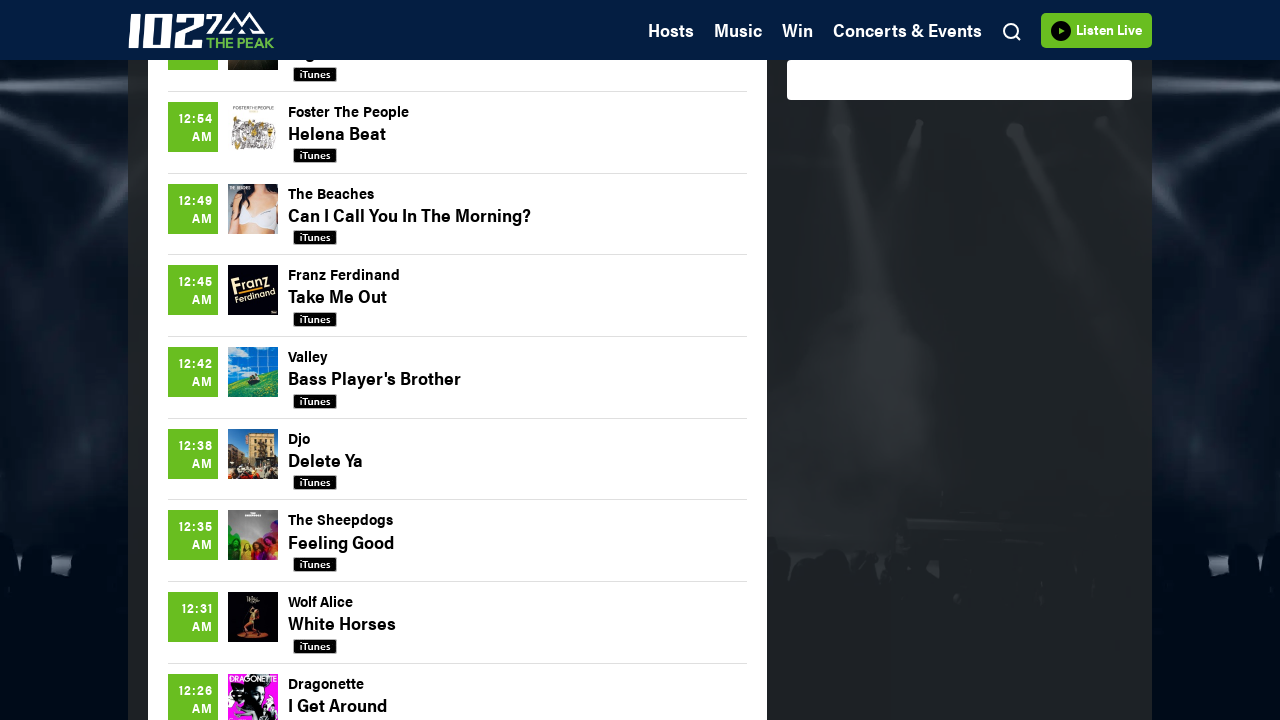

Waited 1 second for songs to load
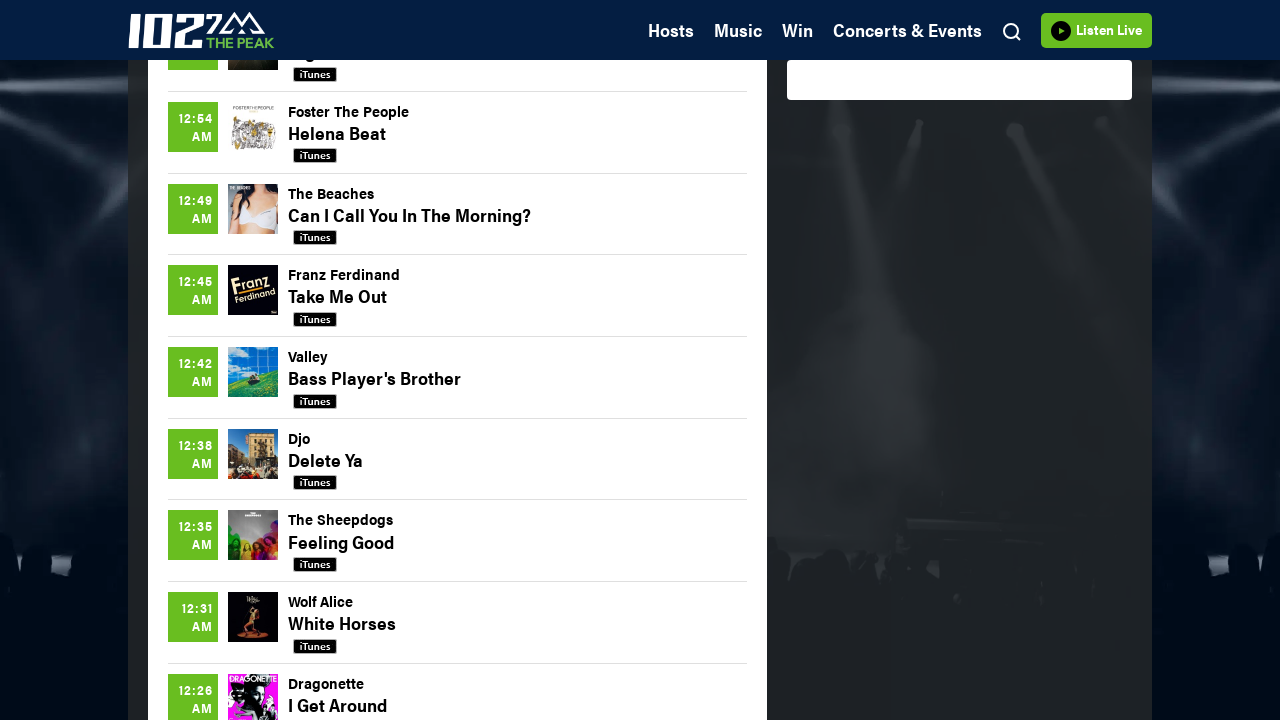

Verified songs container is present with loaded songs
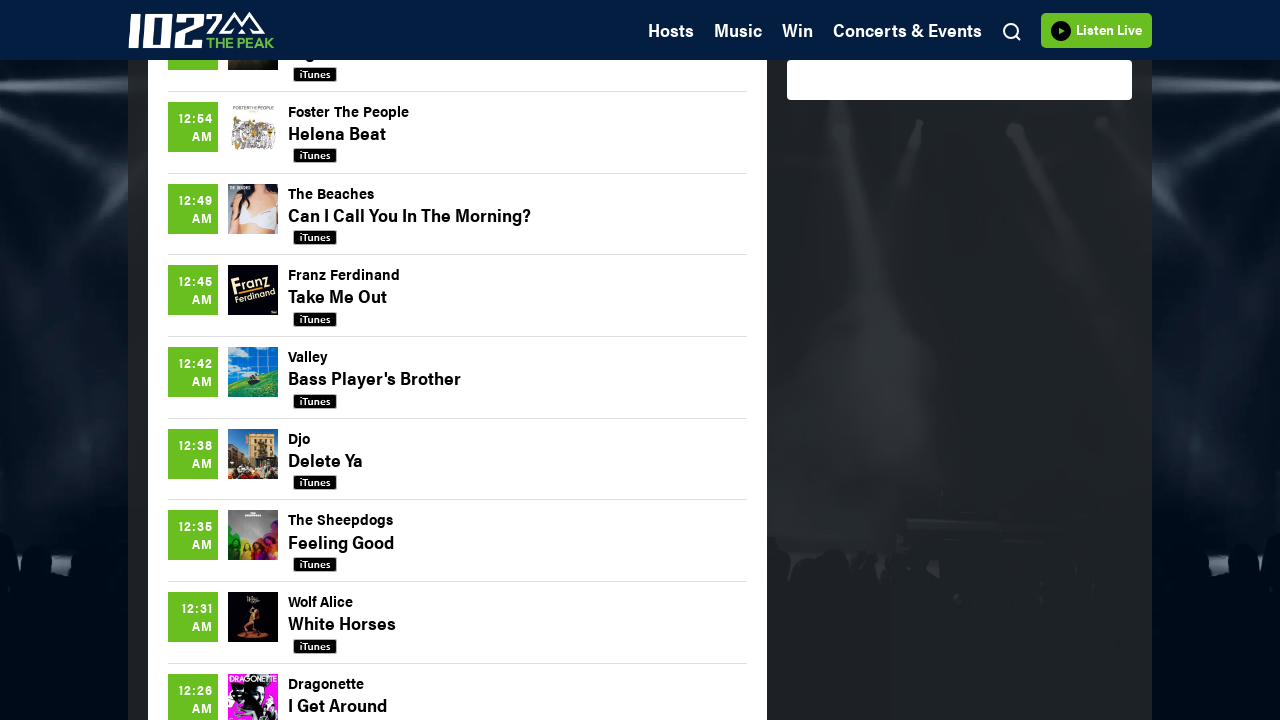

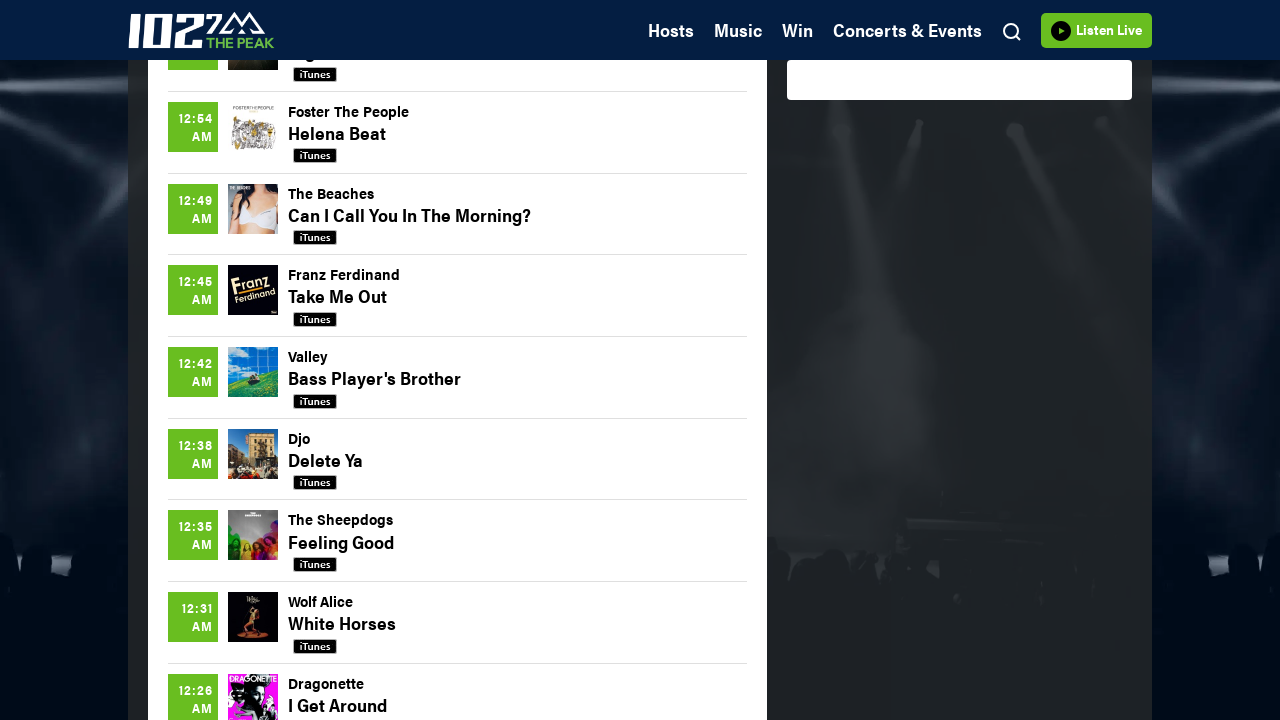